Tests the complete flight booking flow on BlazeDemo - selects departure and destination cities, chooses a flight, fills in passenger details, and submits the purchase

Starting URL: https://blazedemo.com/

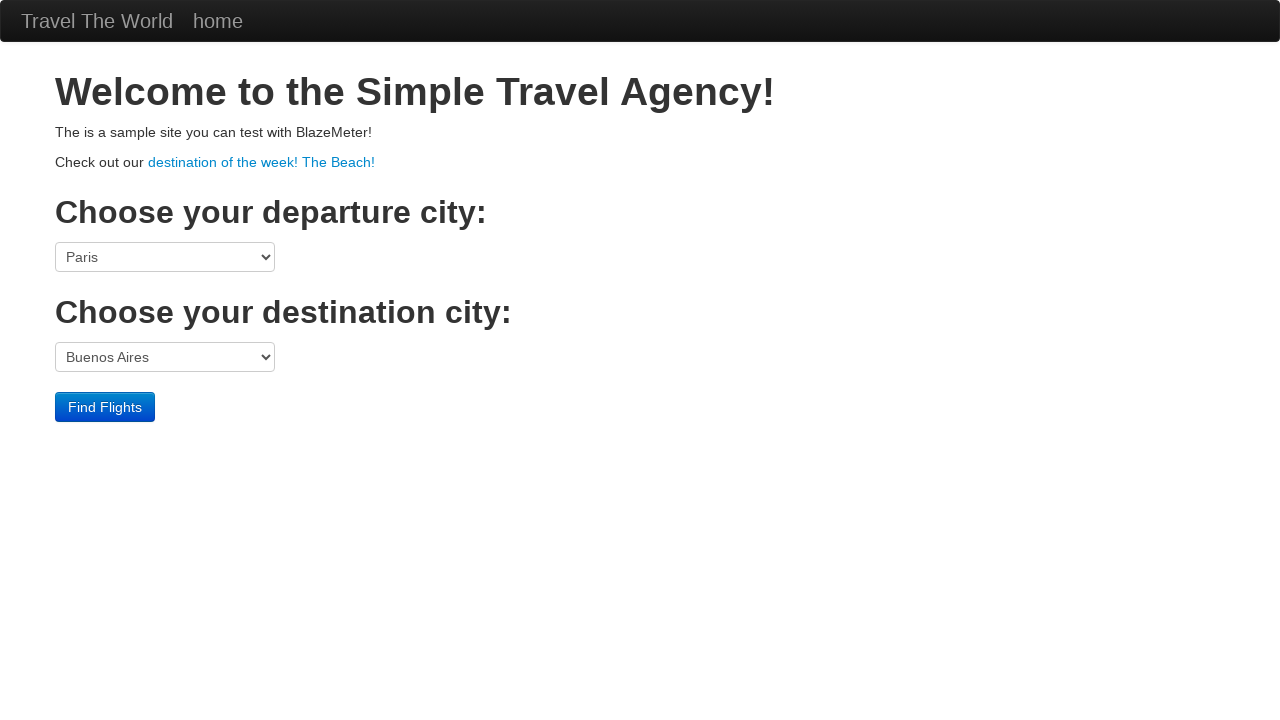

Set viewport size to 1920x1080
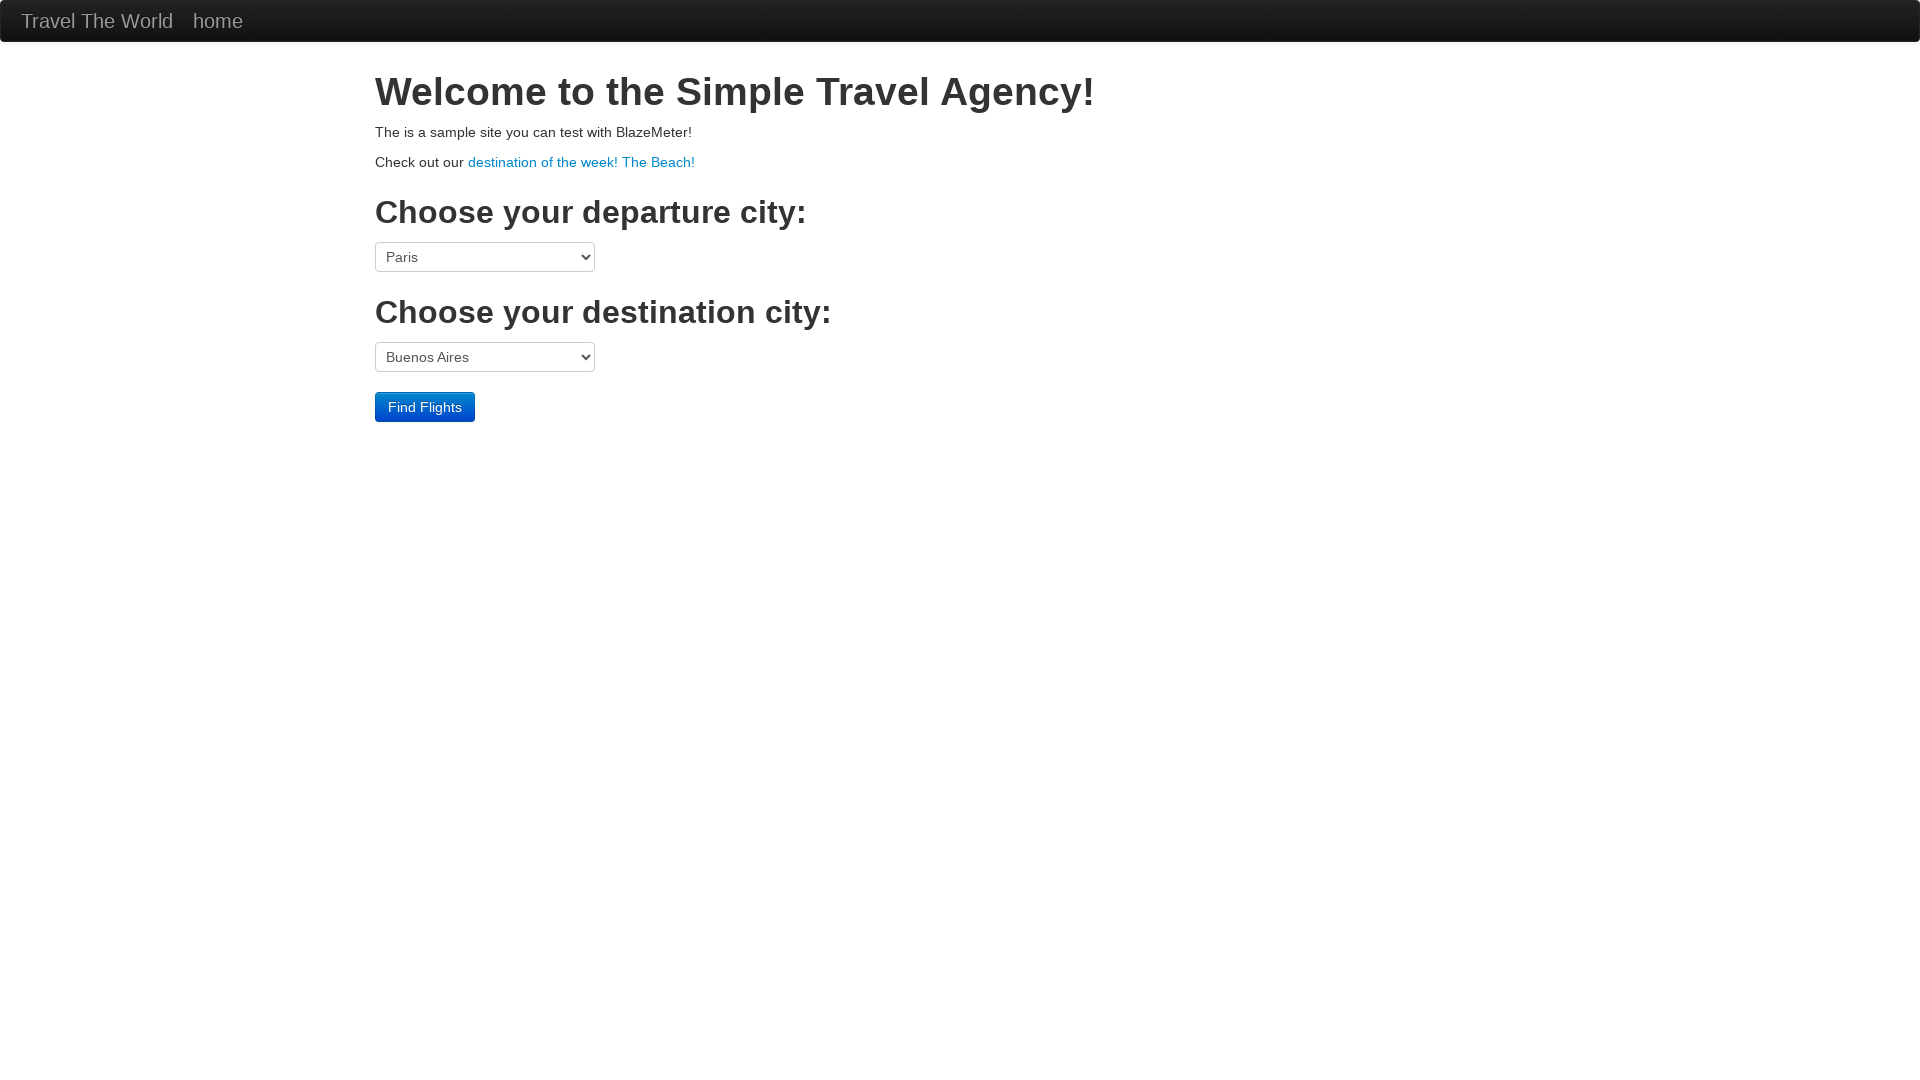

Clicked departure port dropdown at (485, 257) on select[name='fromPort']
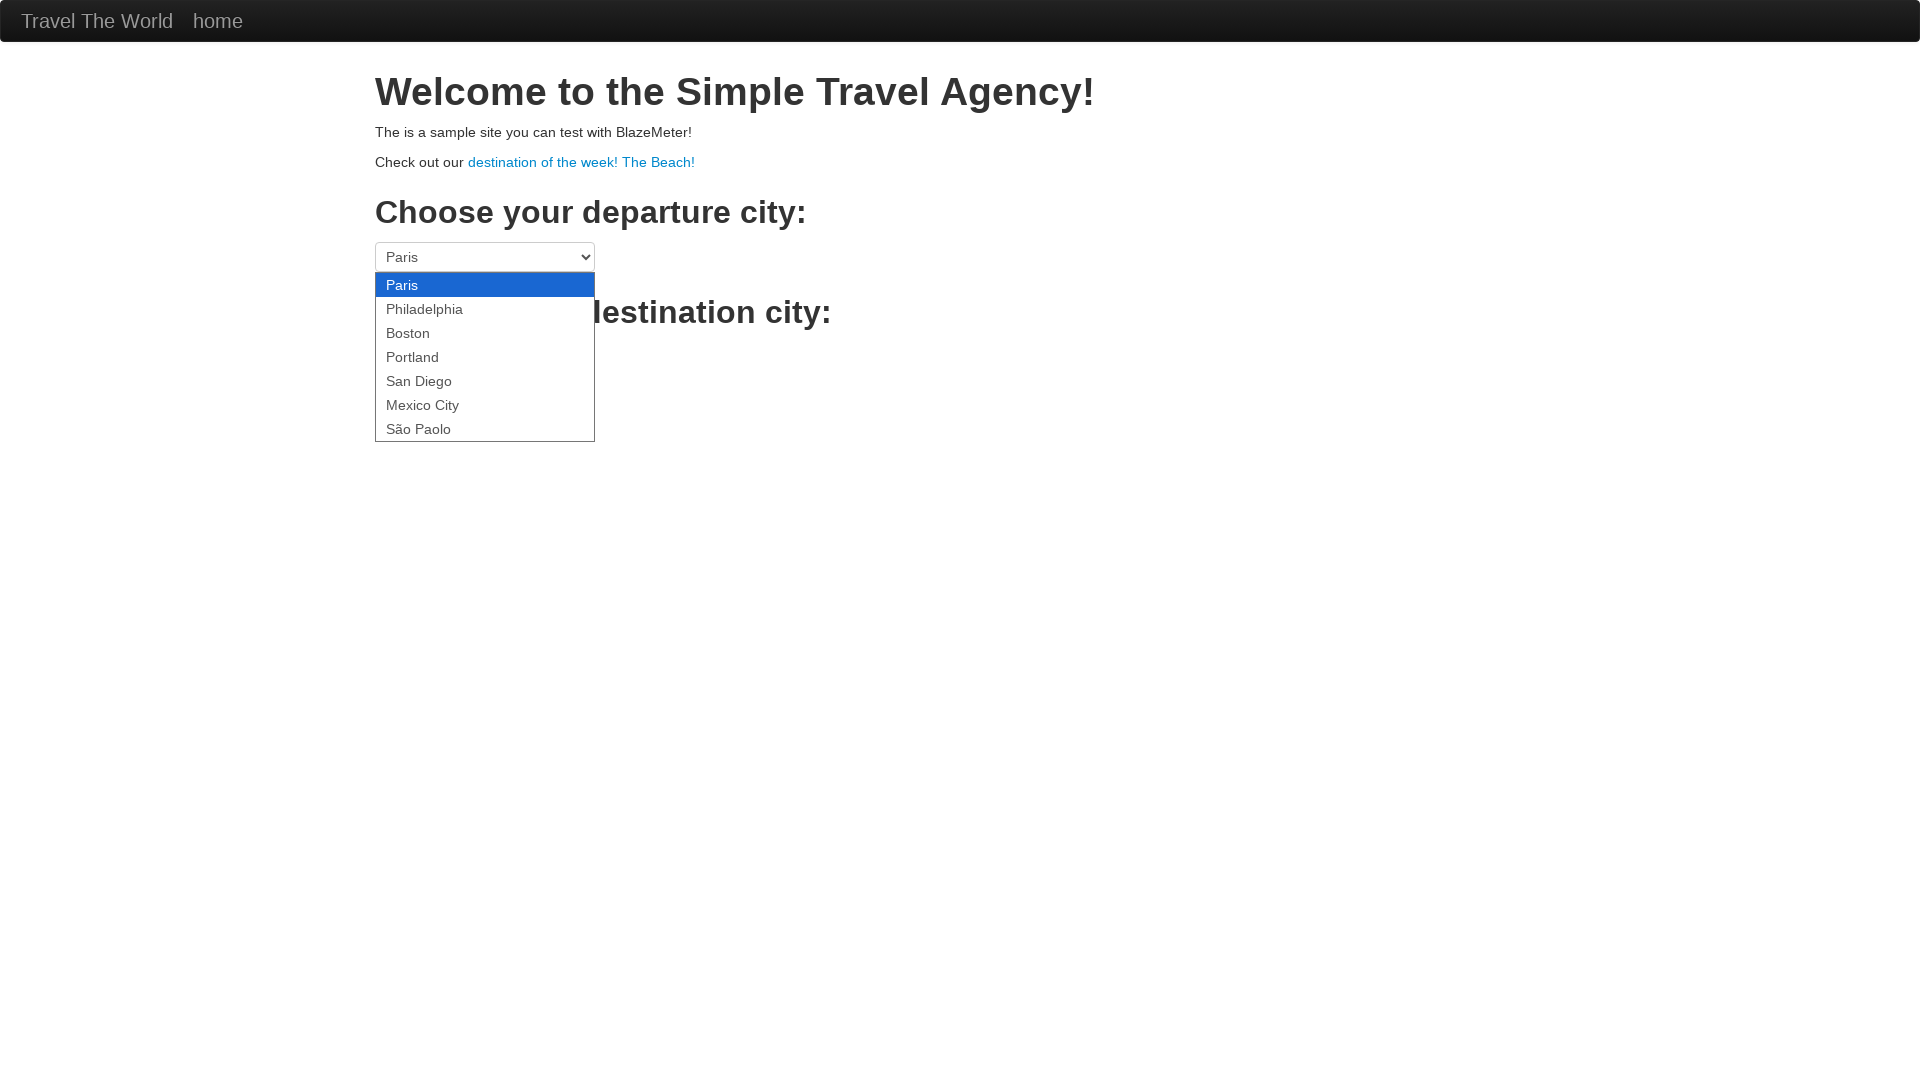

Selected Boston as departure city on select[name='fromPort']
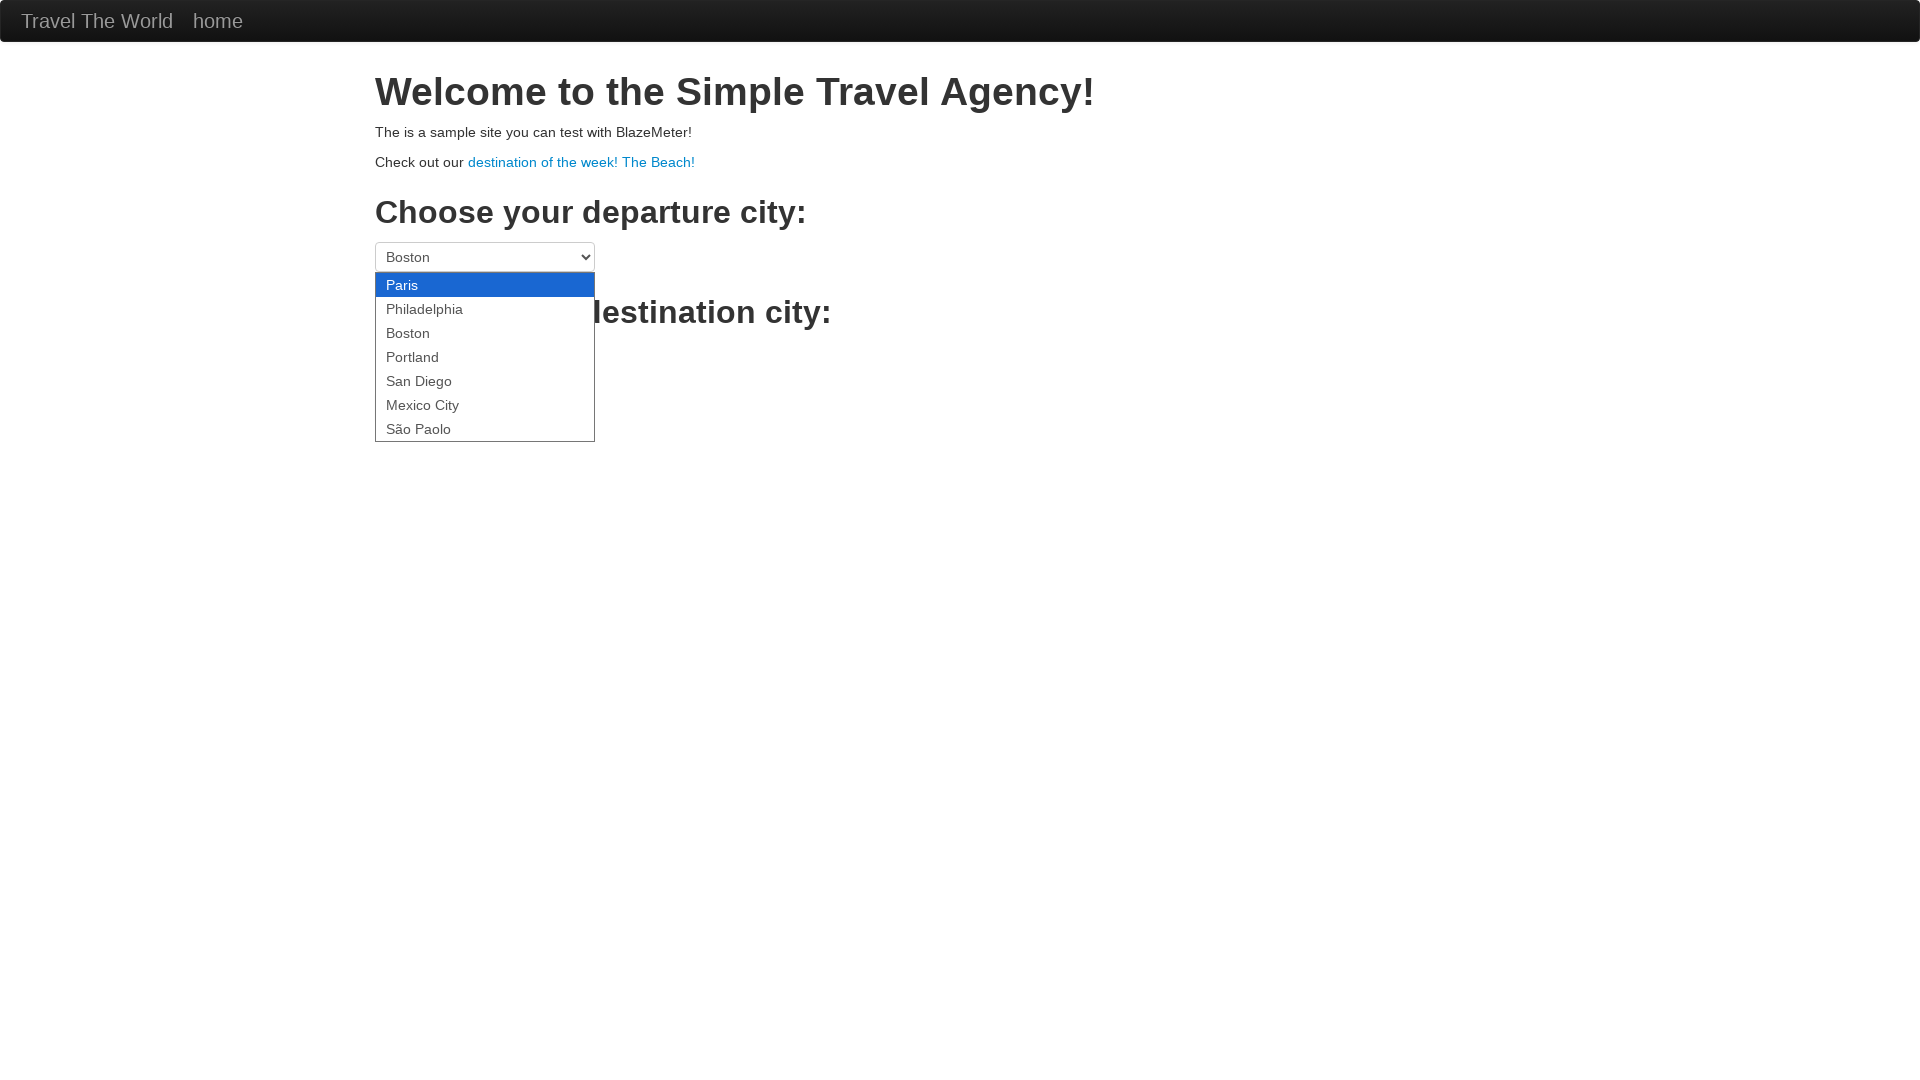

Clicked destination port dropdown at (485, 357) on select[name='toPort']
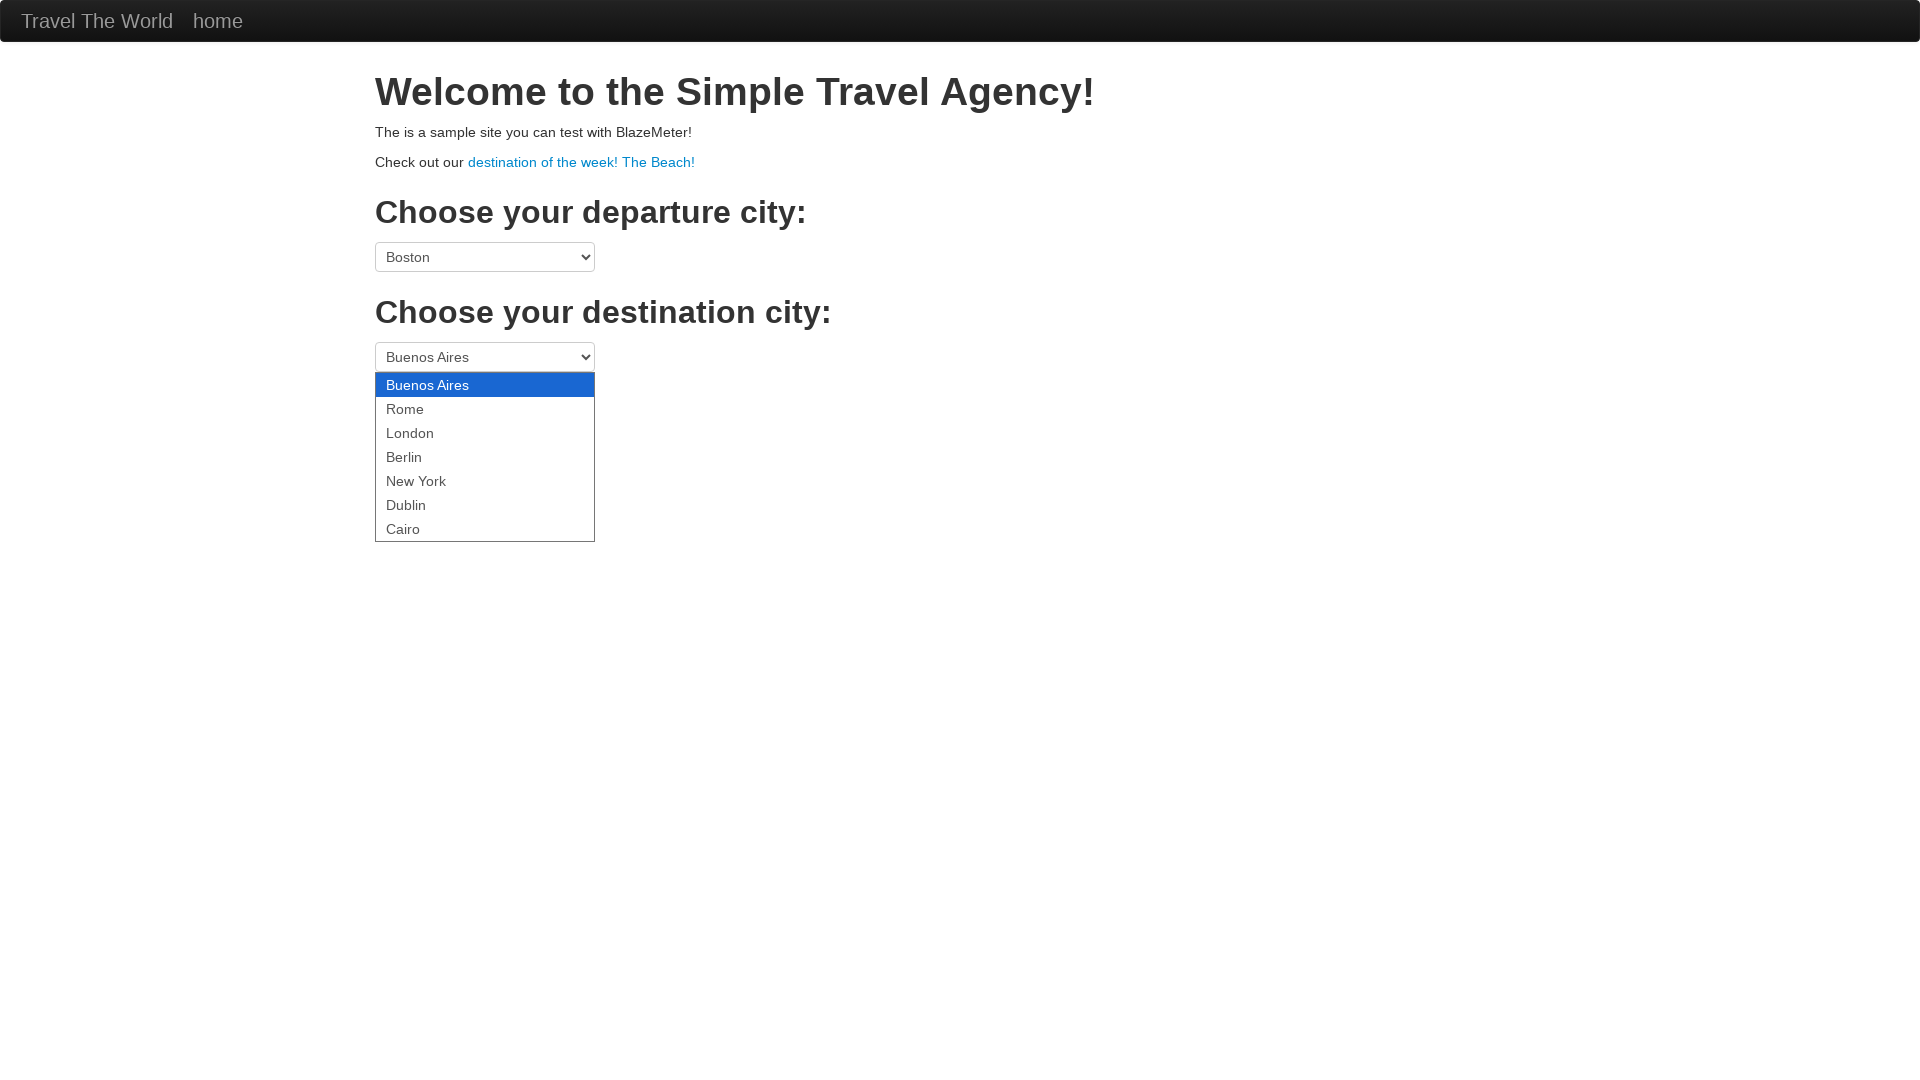

Selected New York as destination city on select[name='toPort']
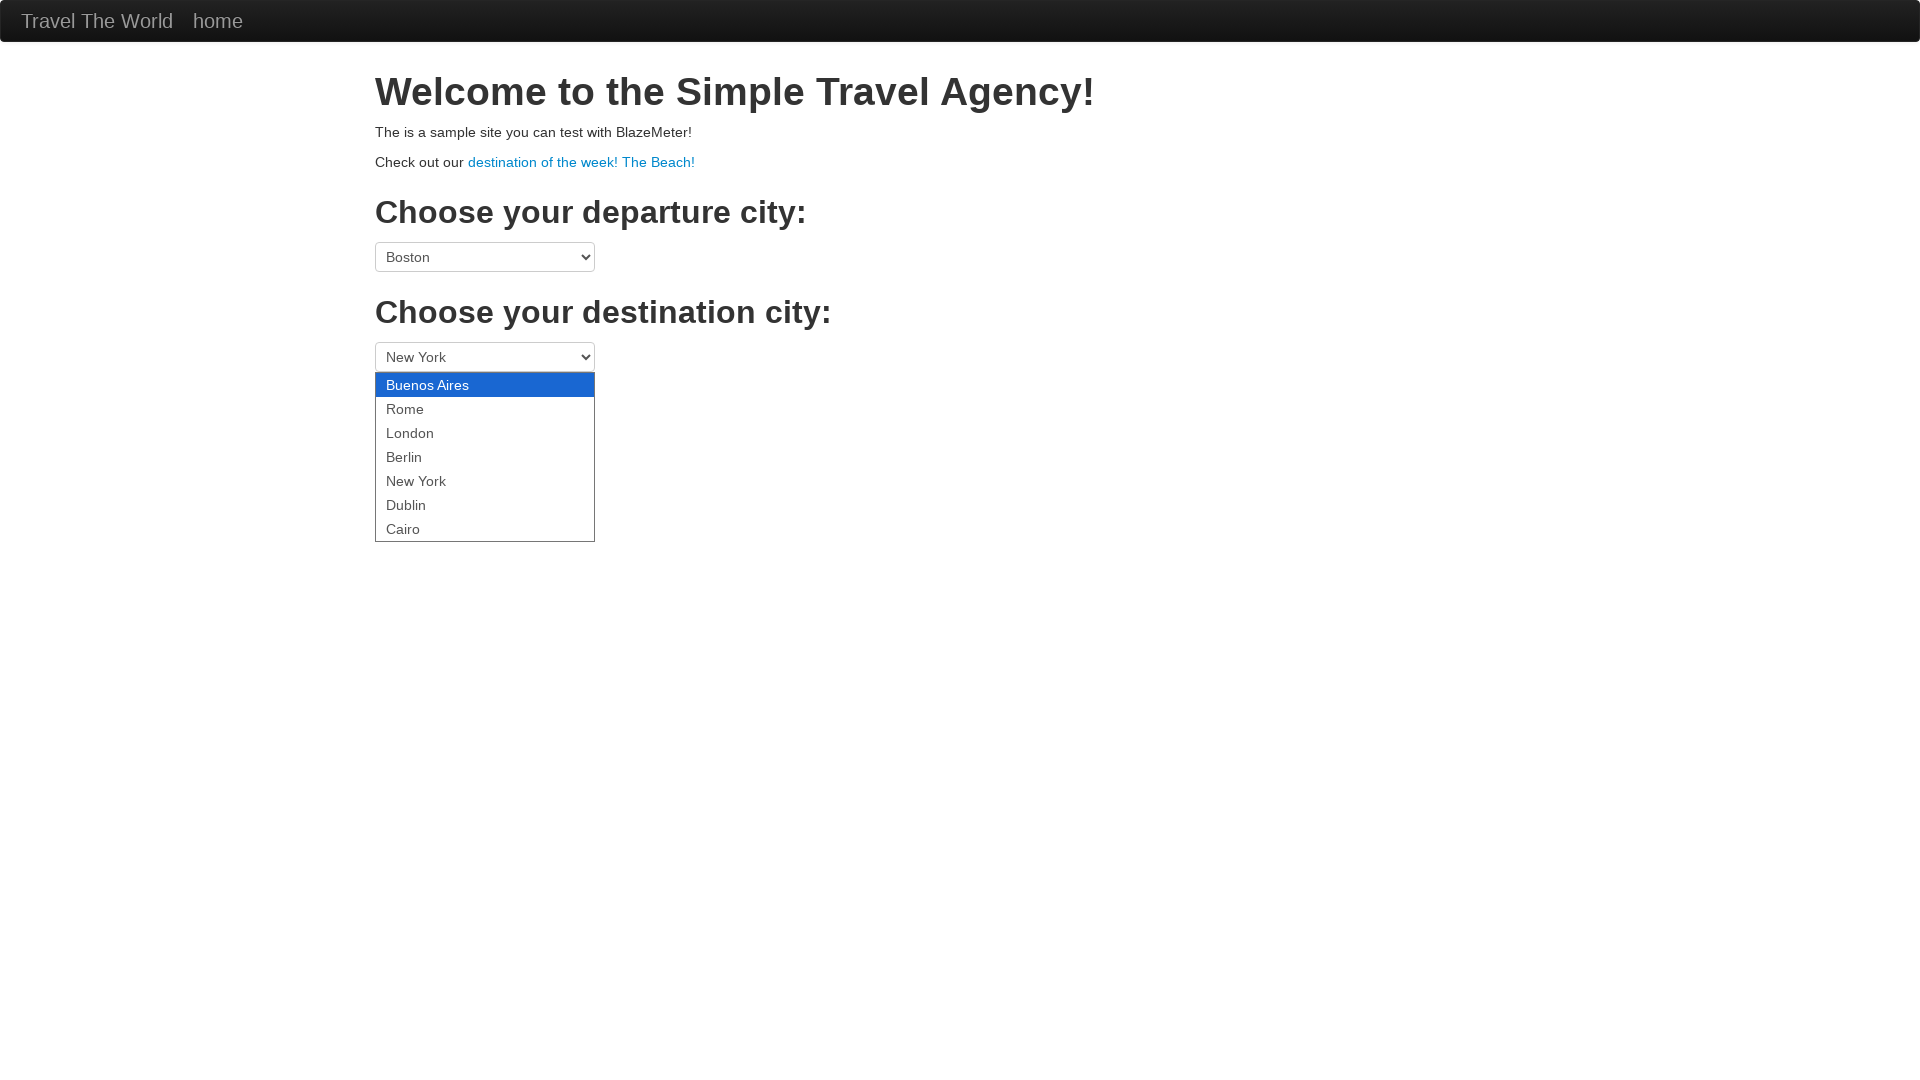

Clicked Find Flights button at (425, 407) on .btn-primary
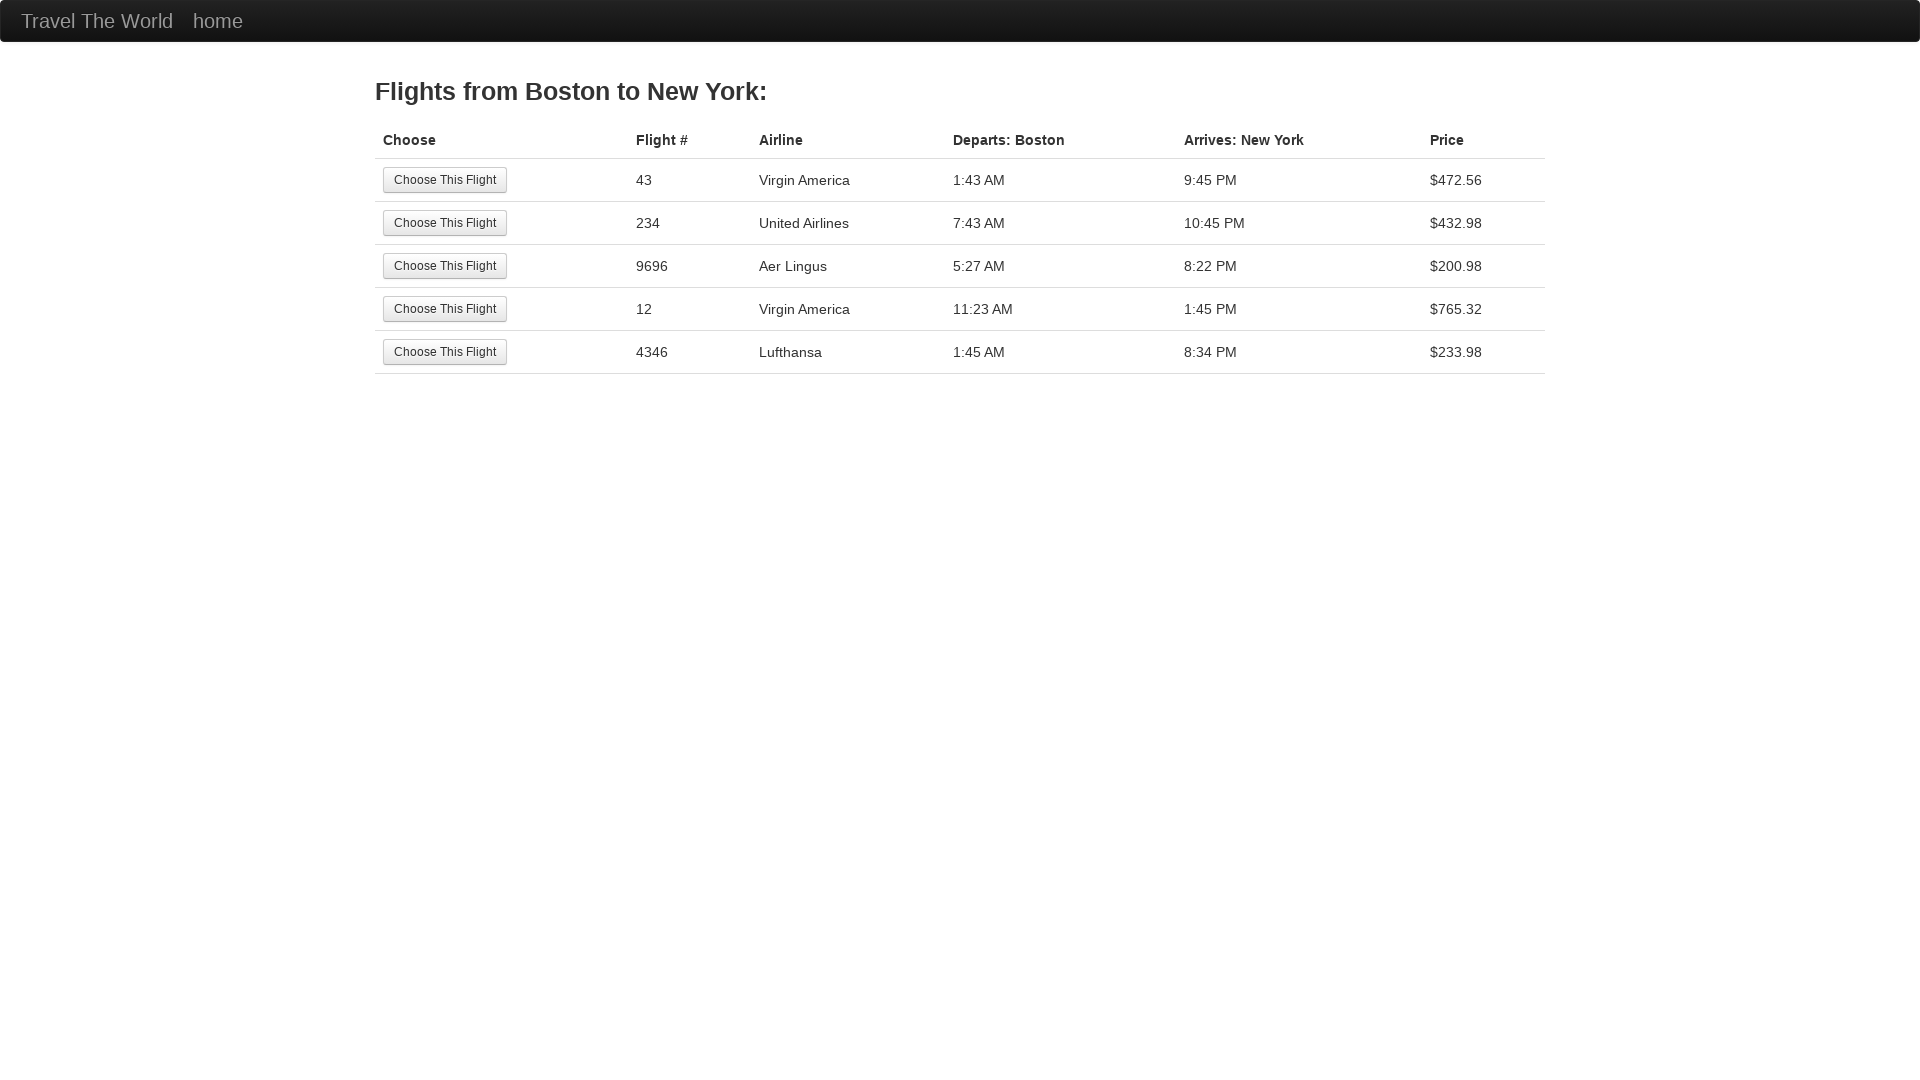

Selected the third flight option at (445, 266) on tr:nth-child(3) .btn
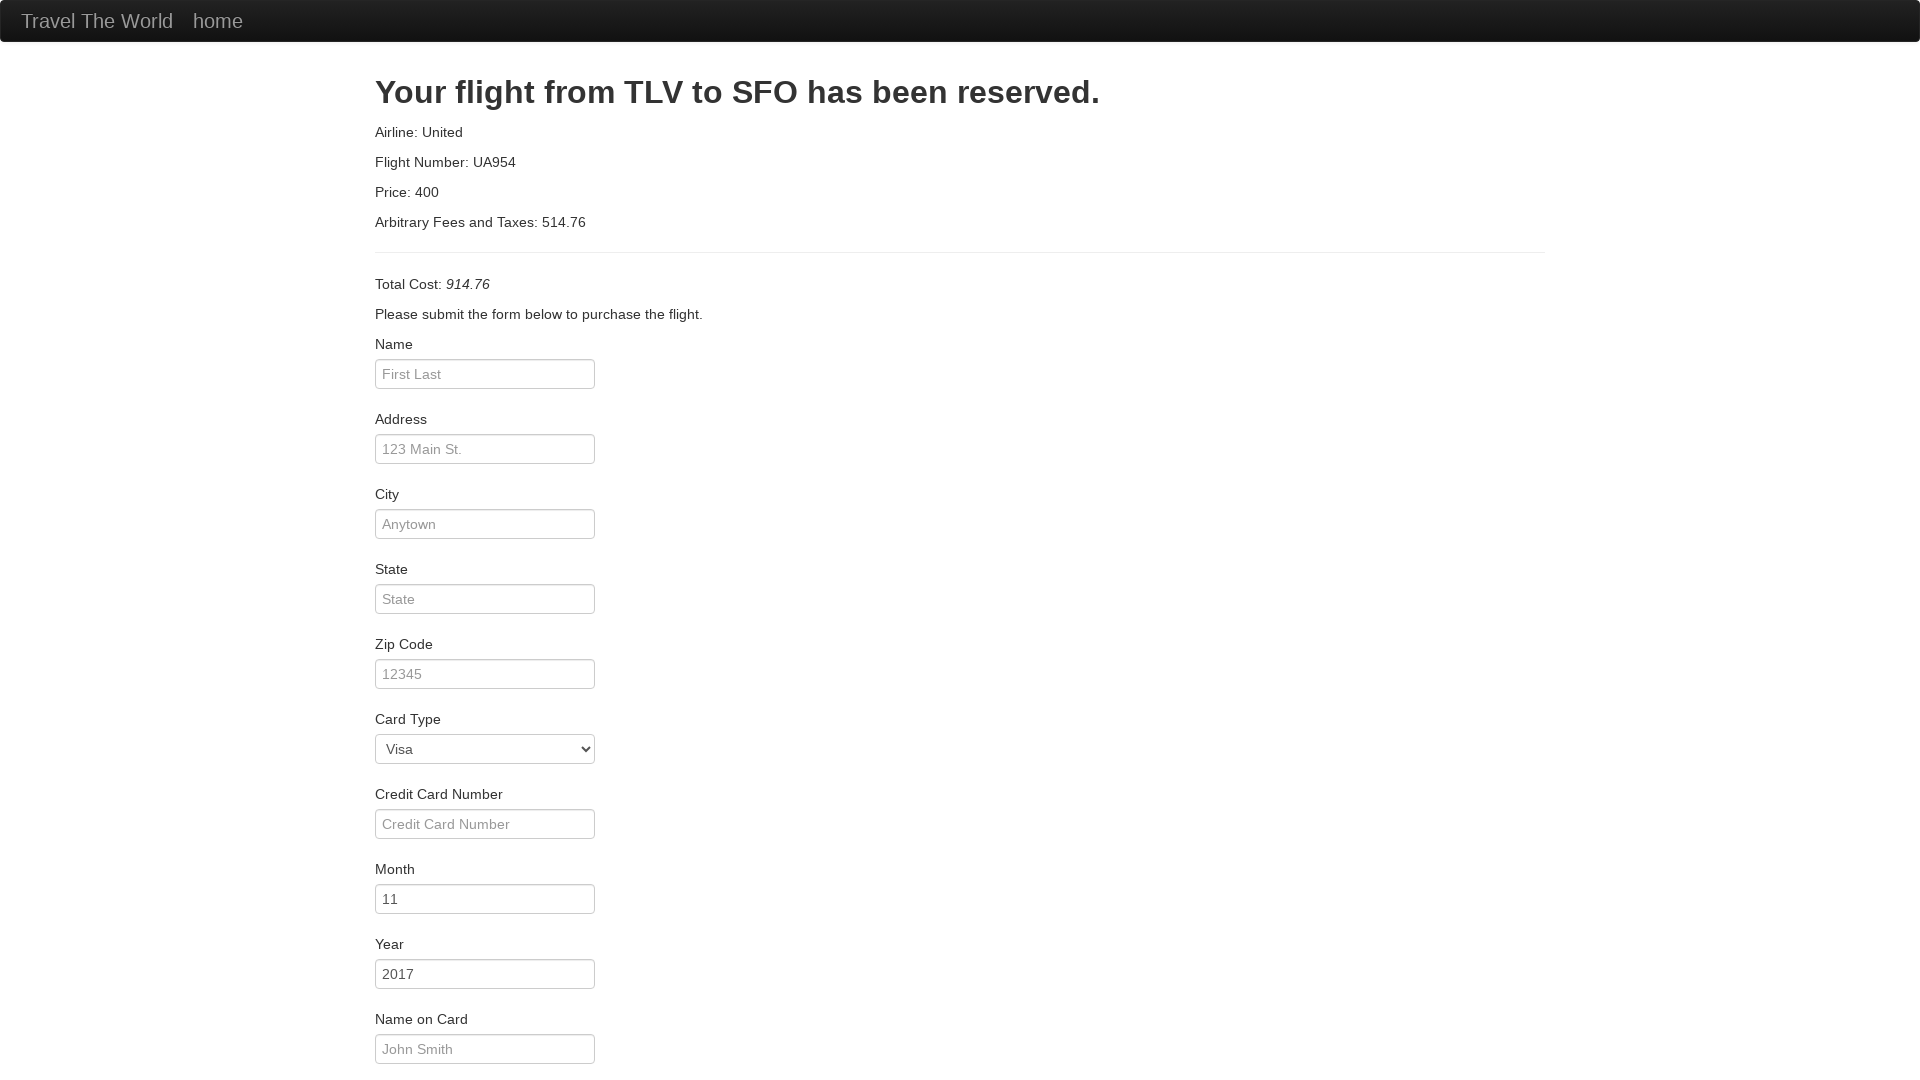

Clicked passenger name field at (485, 374) on #inputName
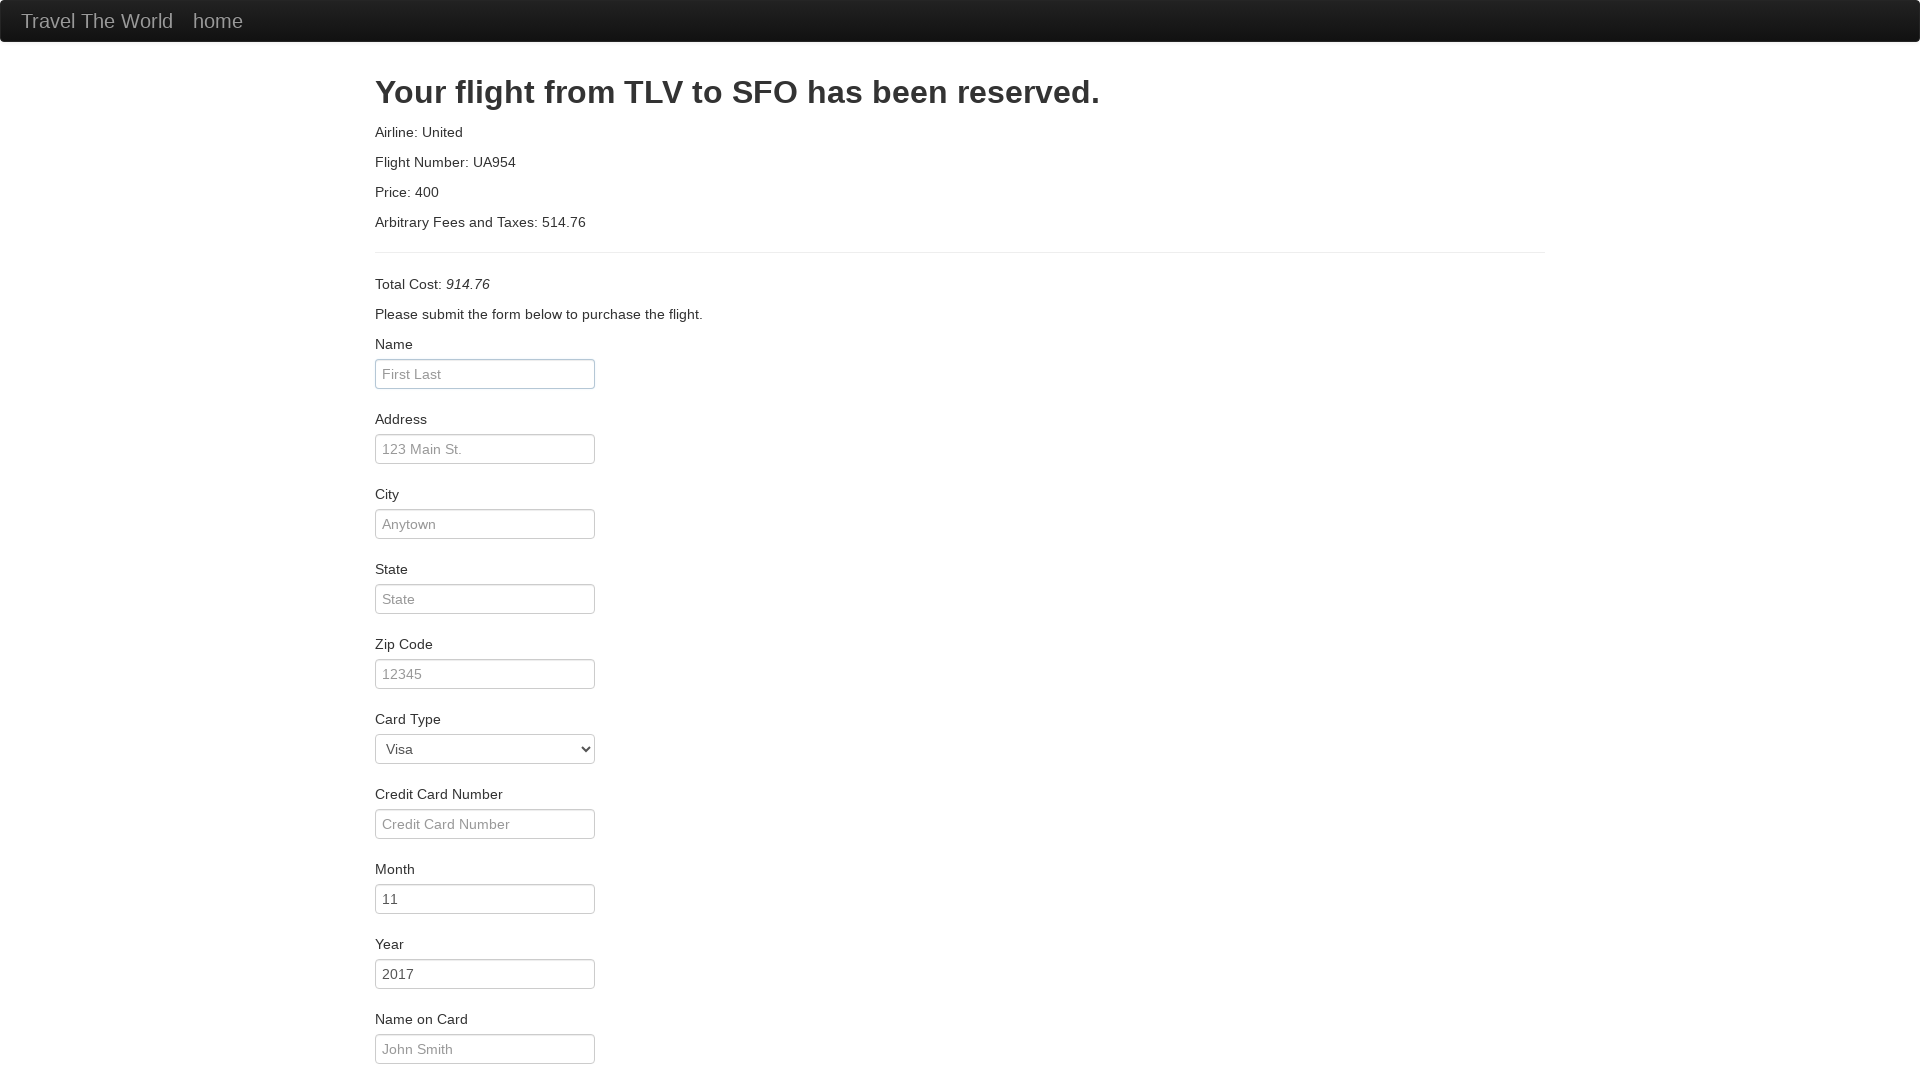

Filled in passenger name 'Pedro' on #inputName
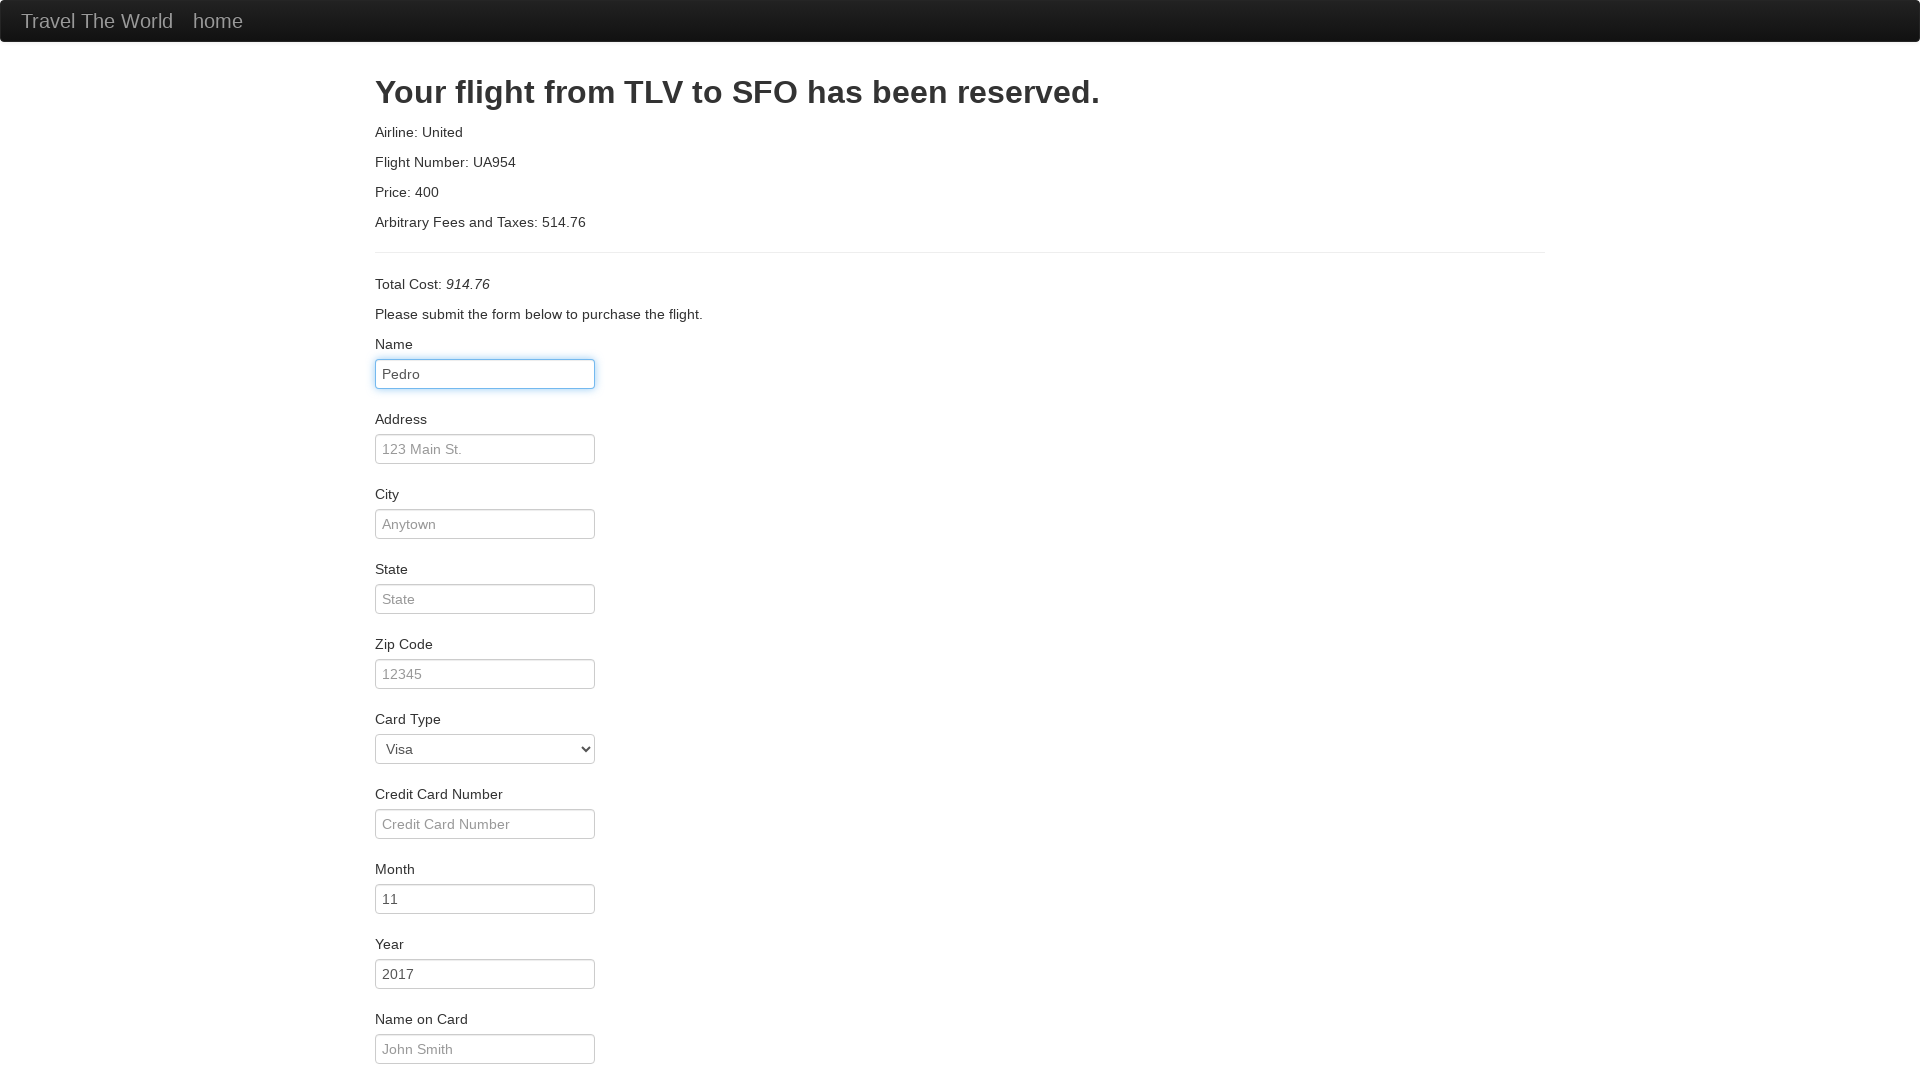

Clicked address field at (485, 449) on #address
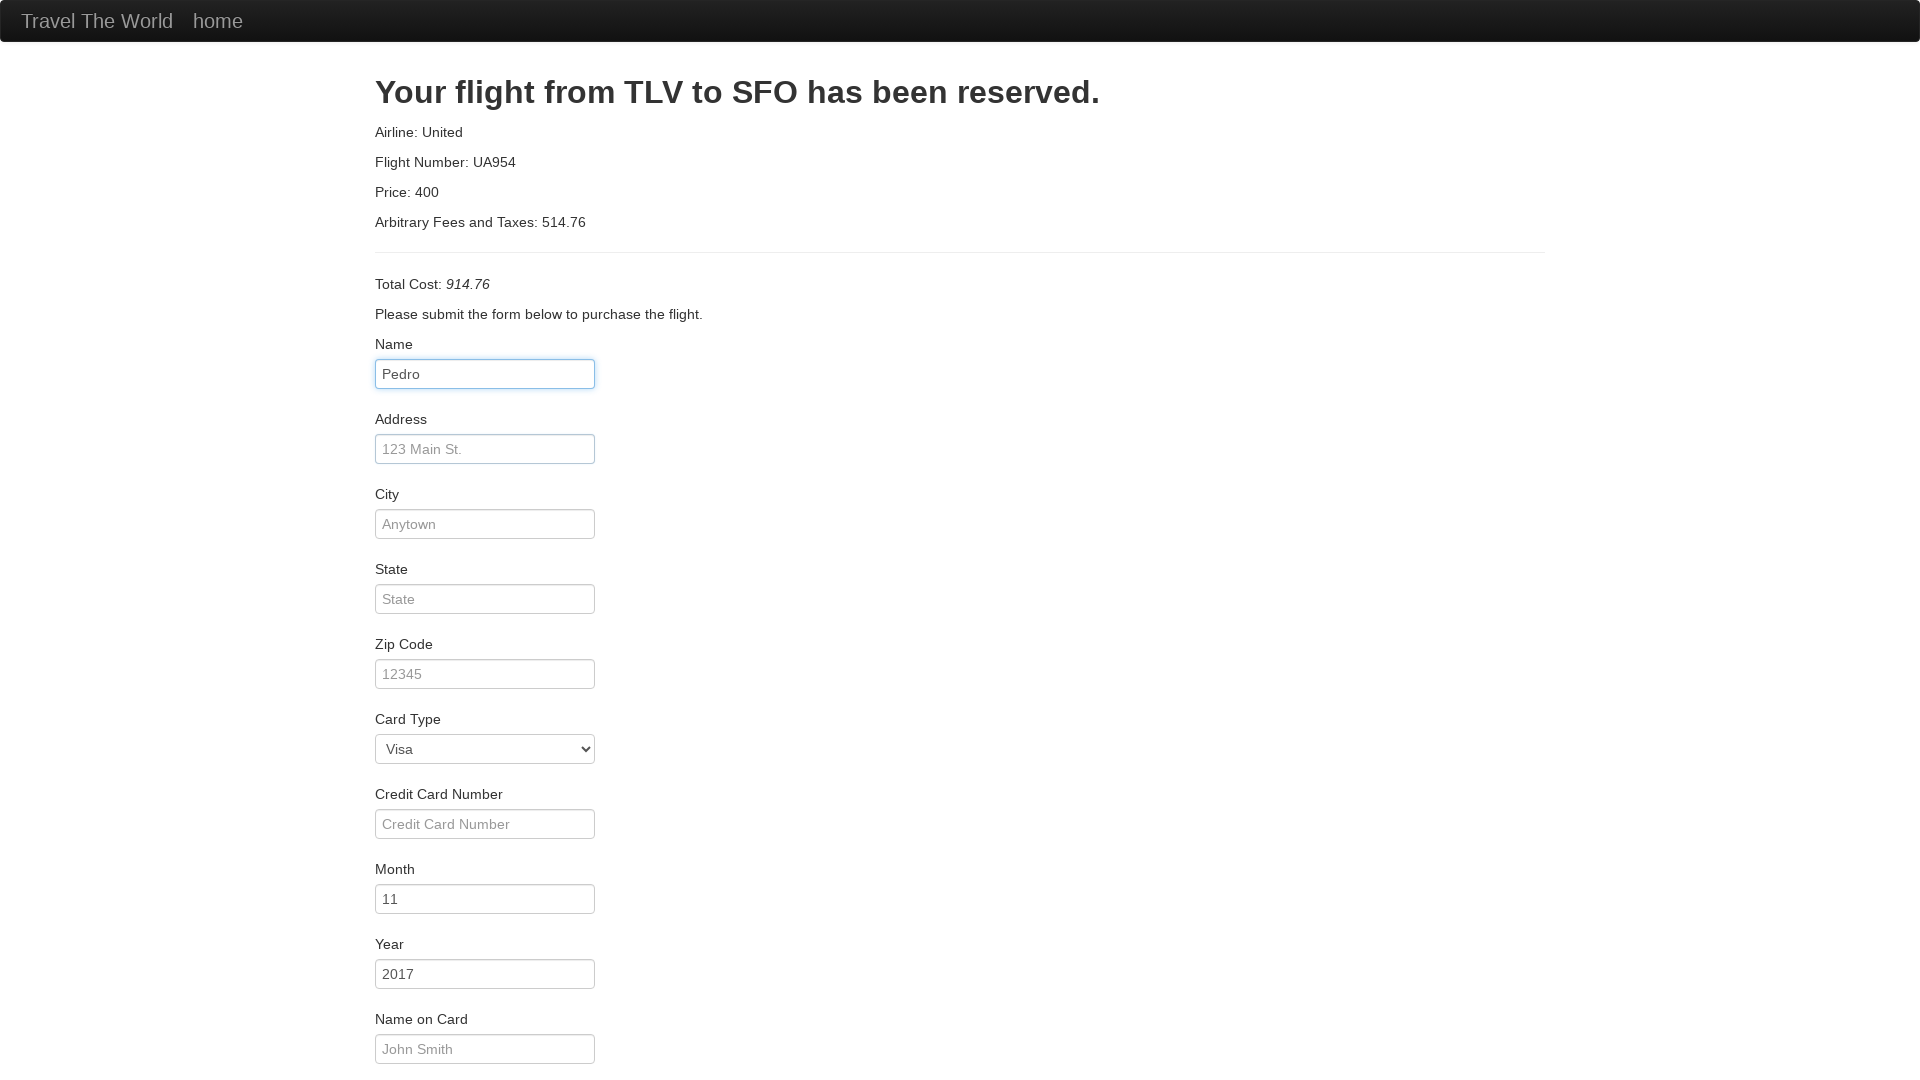

Filled in address 'Guarda' on #address
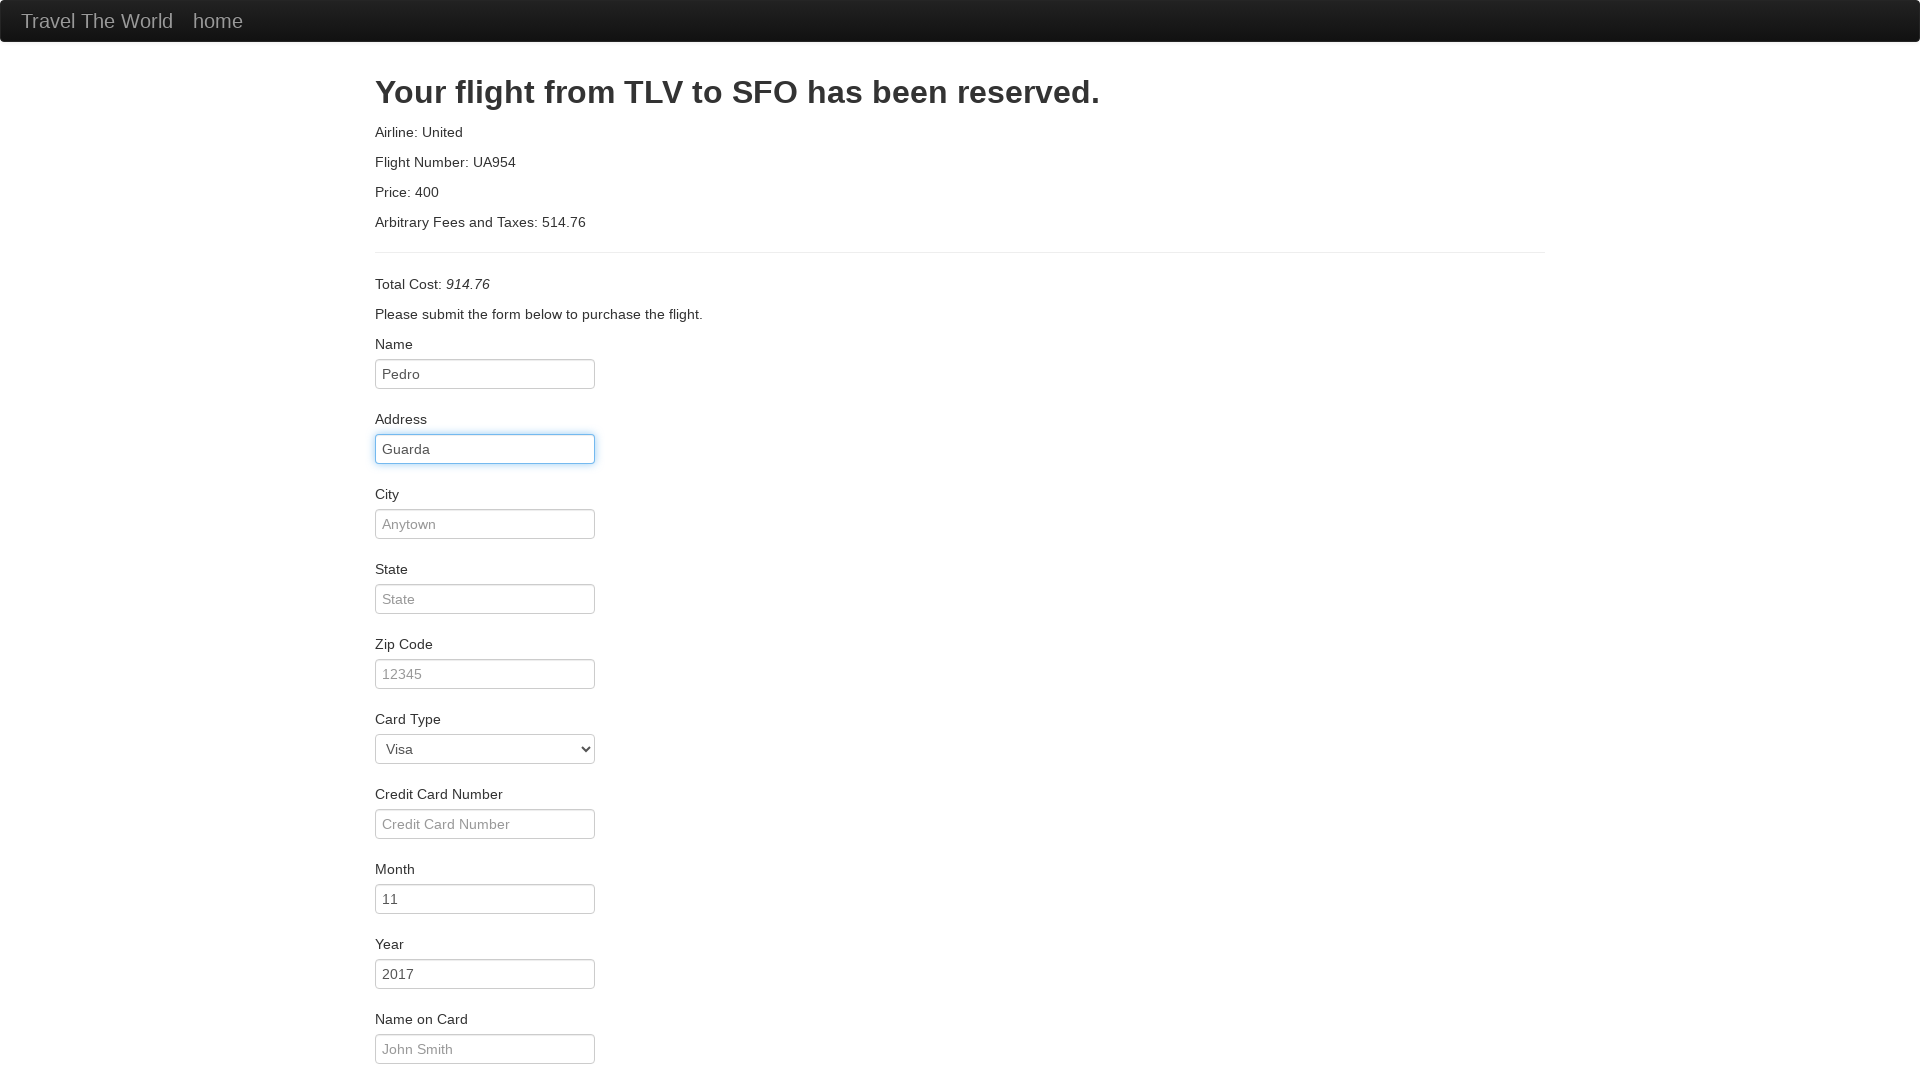

Clicked city field at (485, 524) on #city
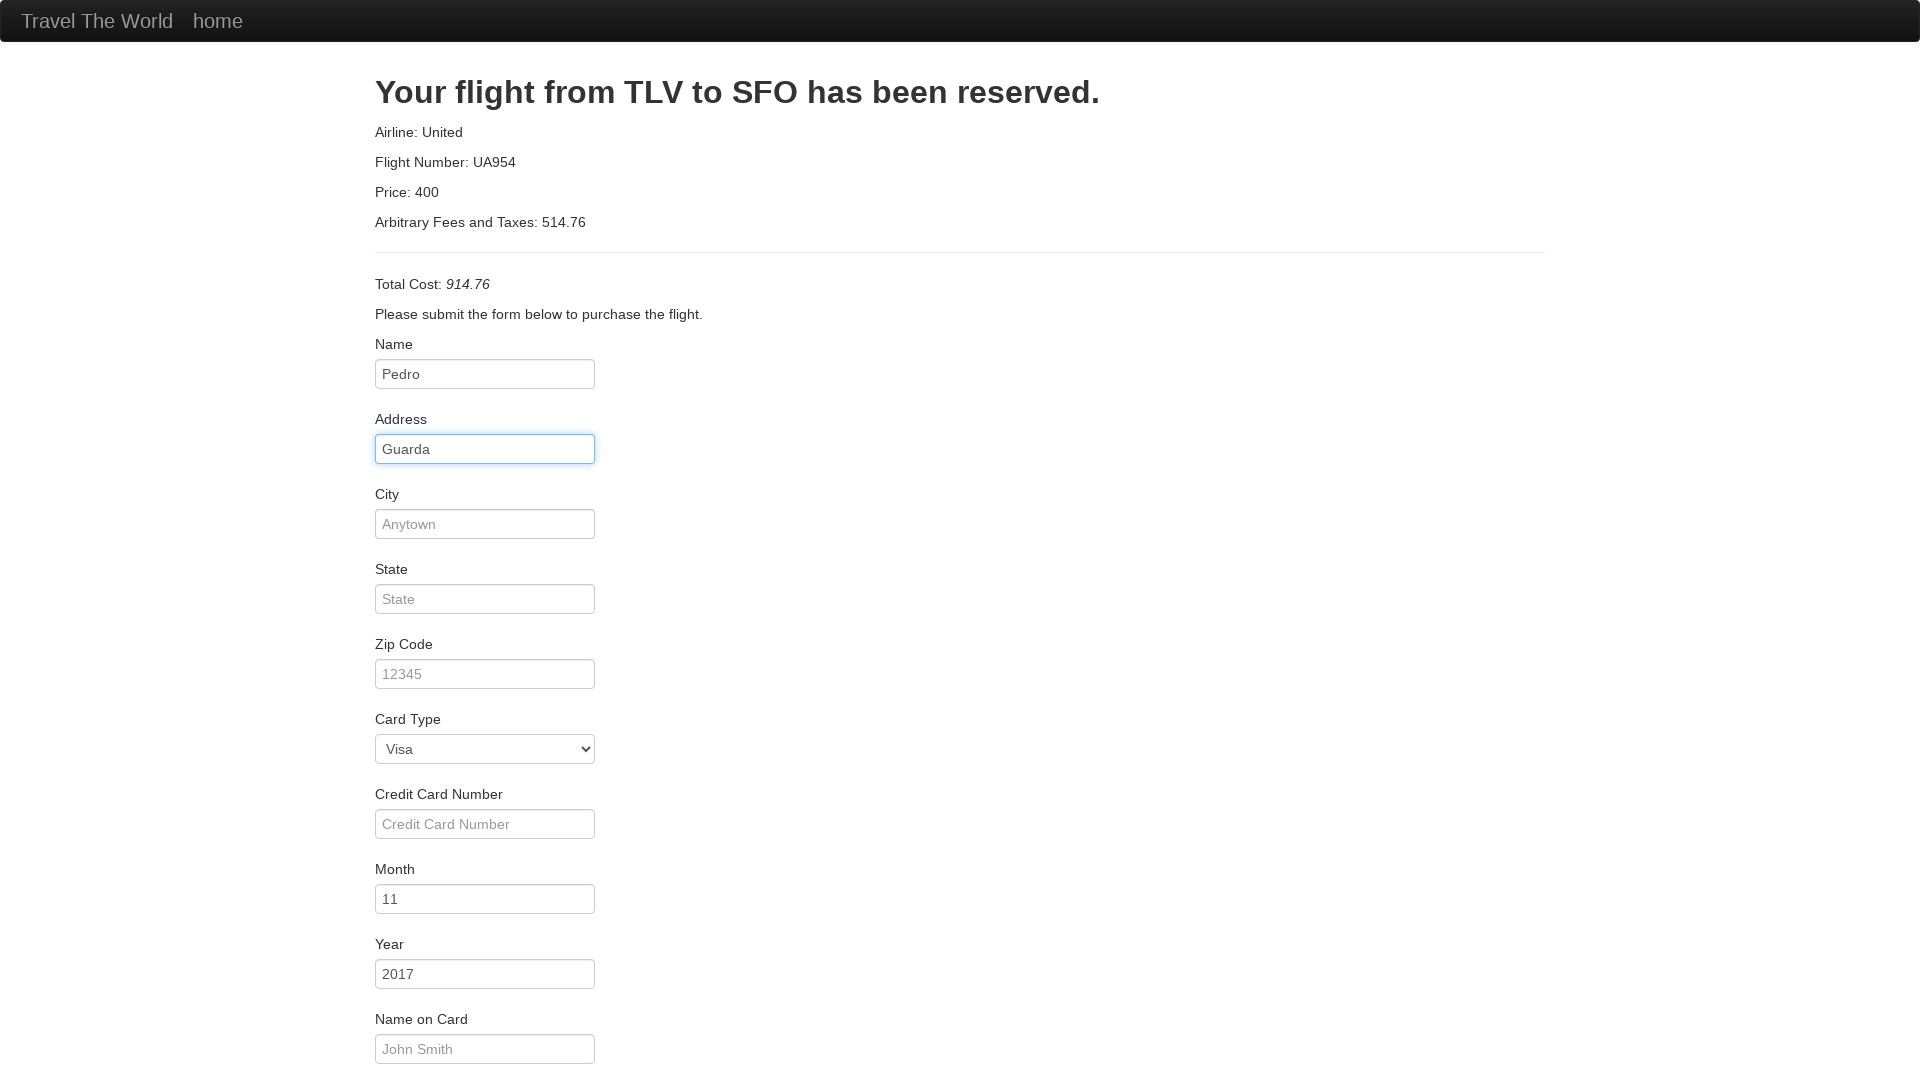

Filled in city 'Guarda' on #city
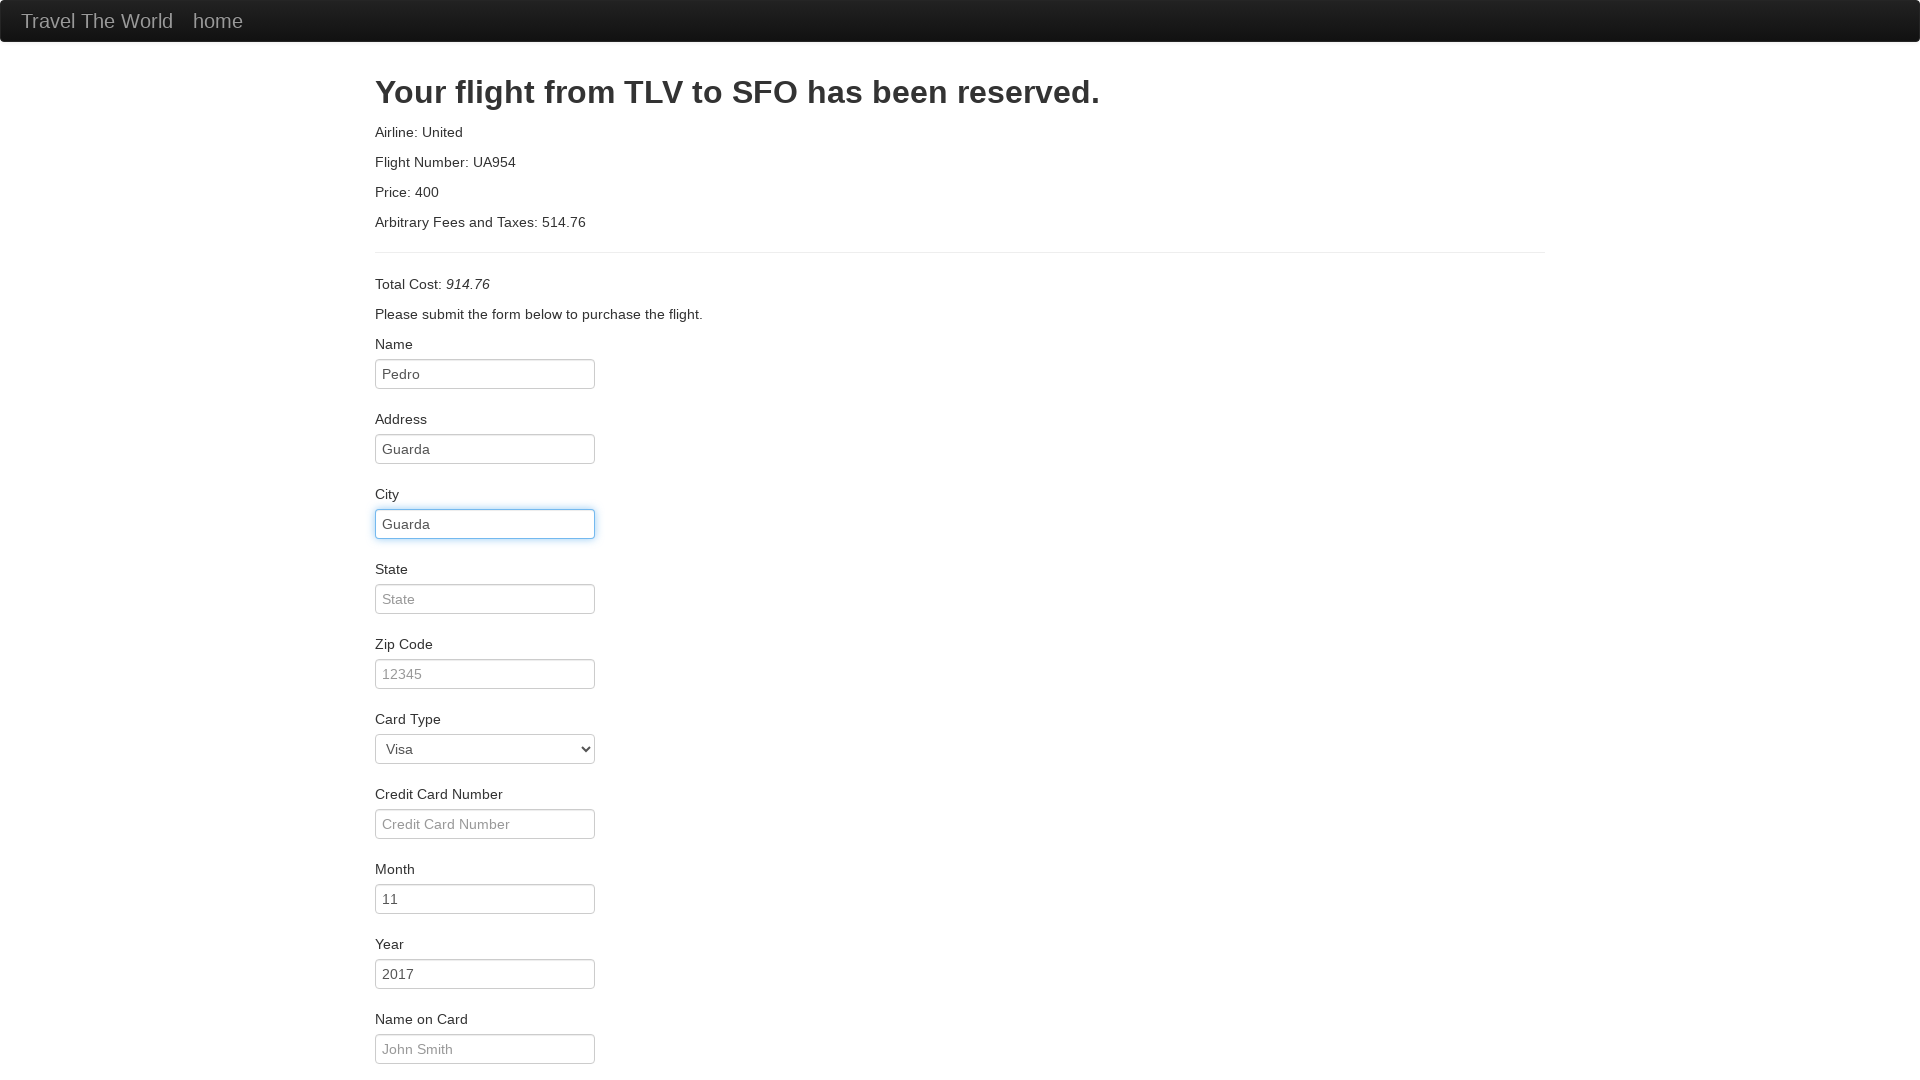

Clicked zip code field at (485, 674) on #zipCode
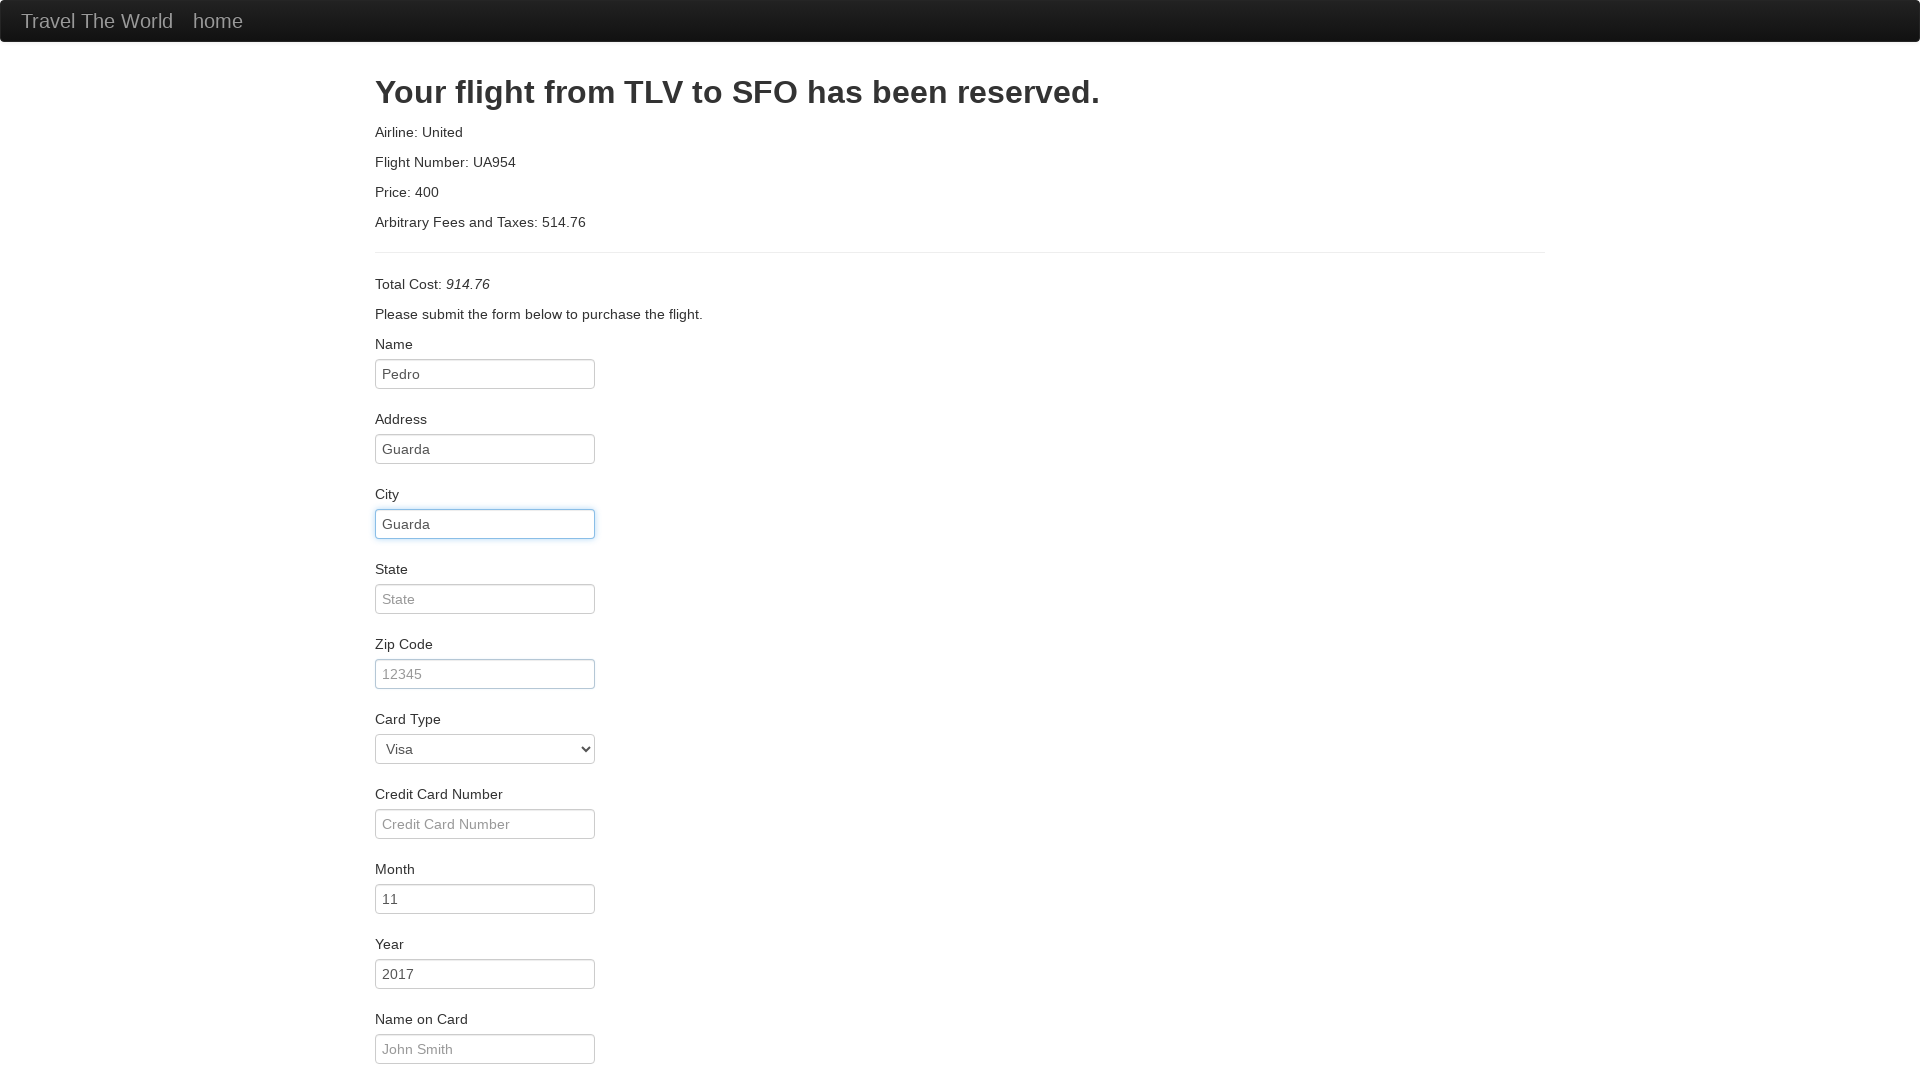

Filled in zip code '6300-255' on #zipCode
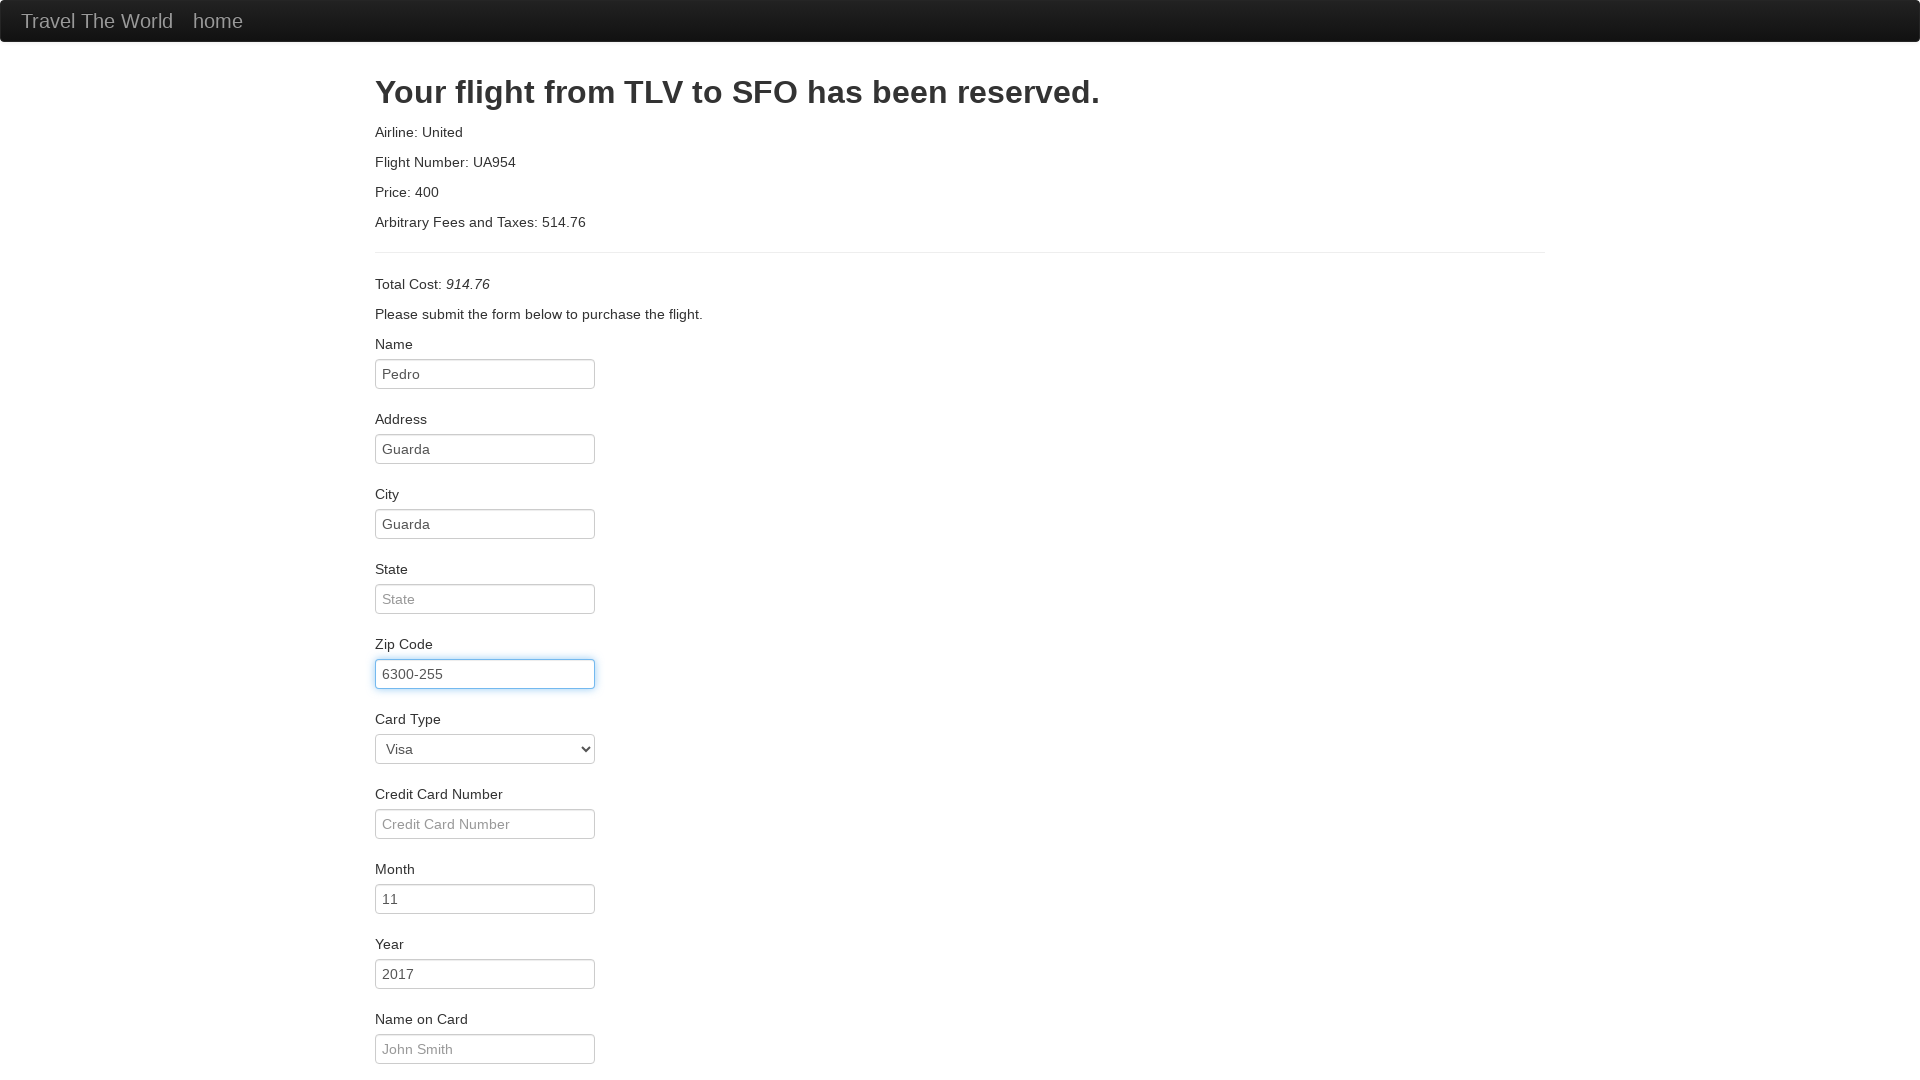

Clicked state field at (485, 599) on #state
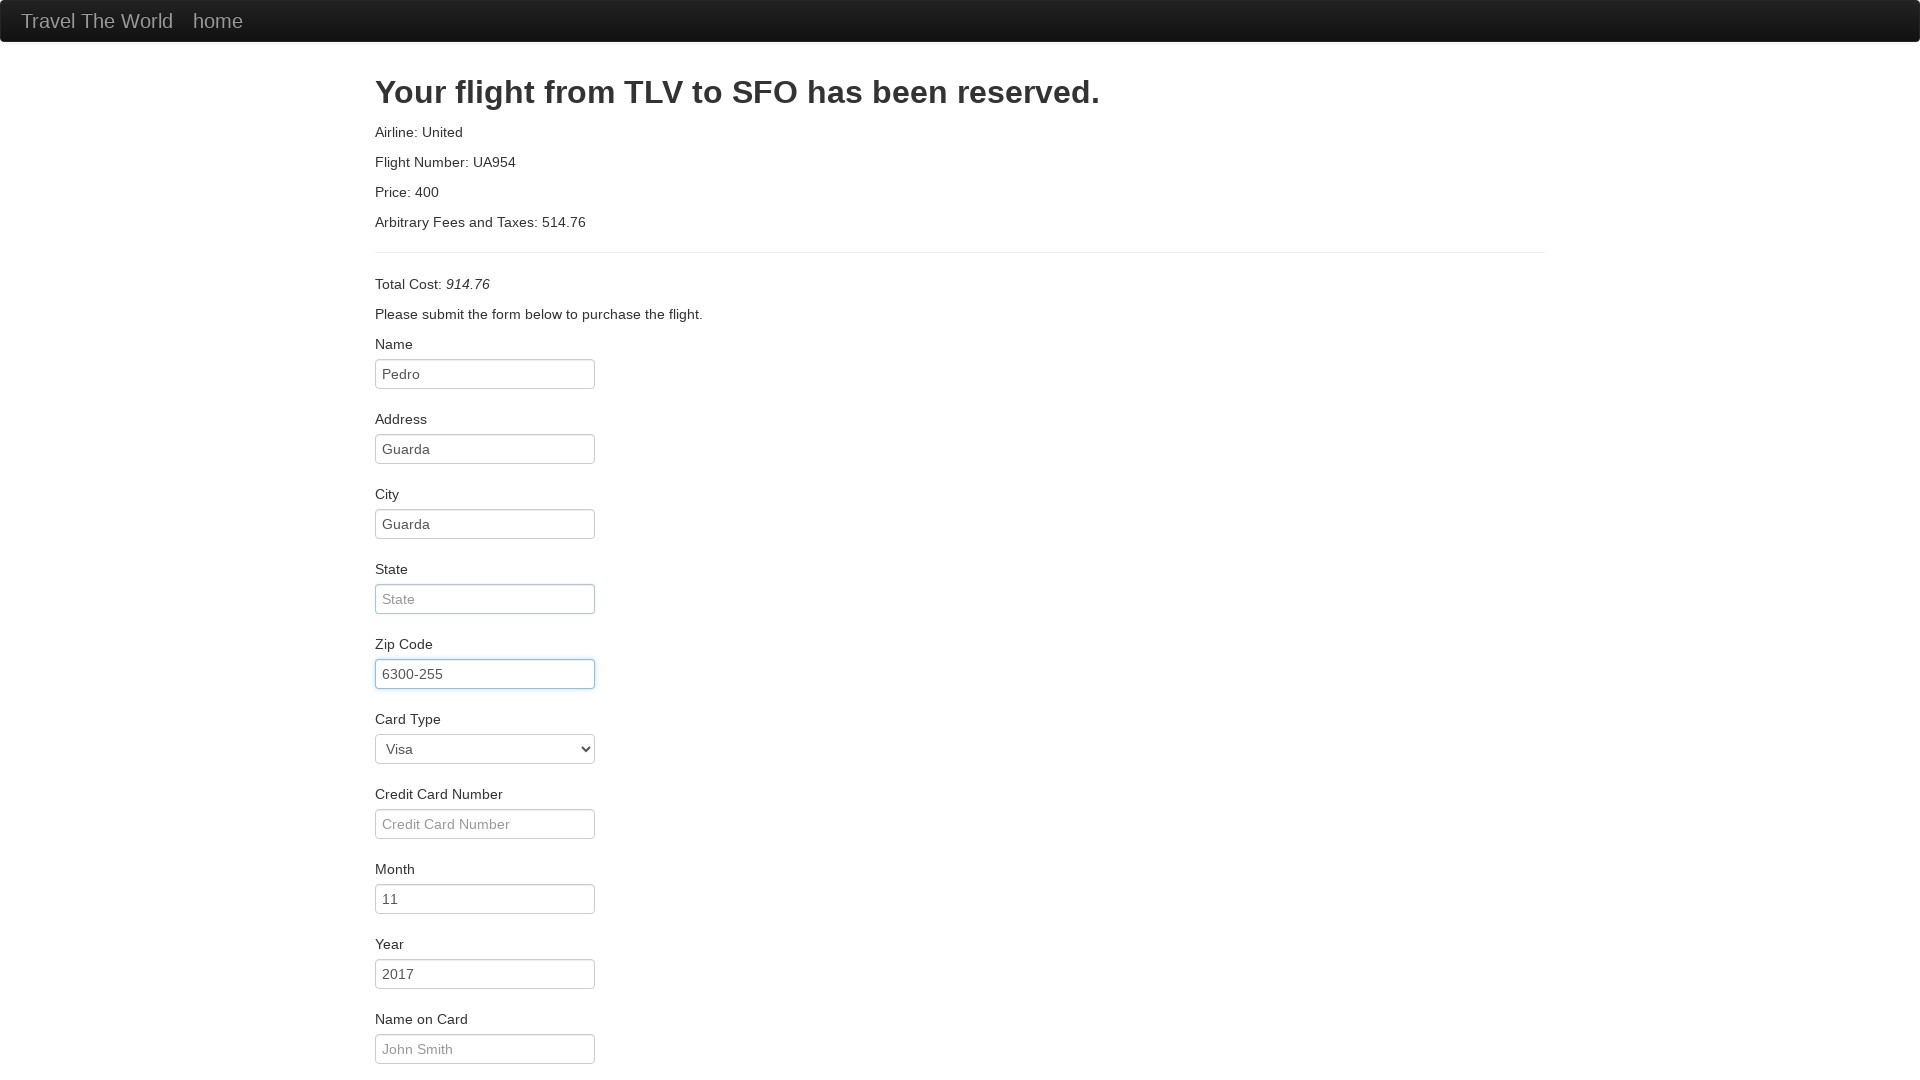

Filled in state 'idk' on #state
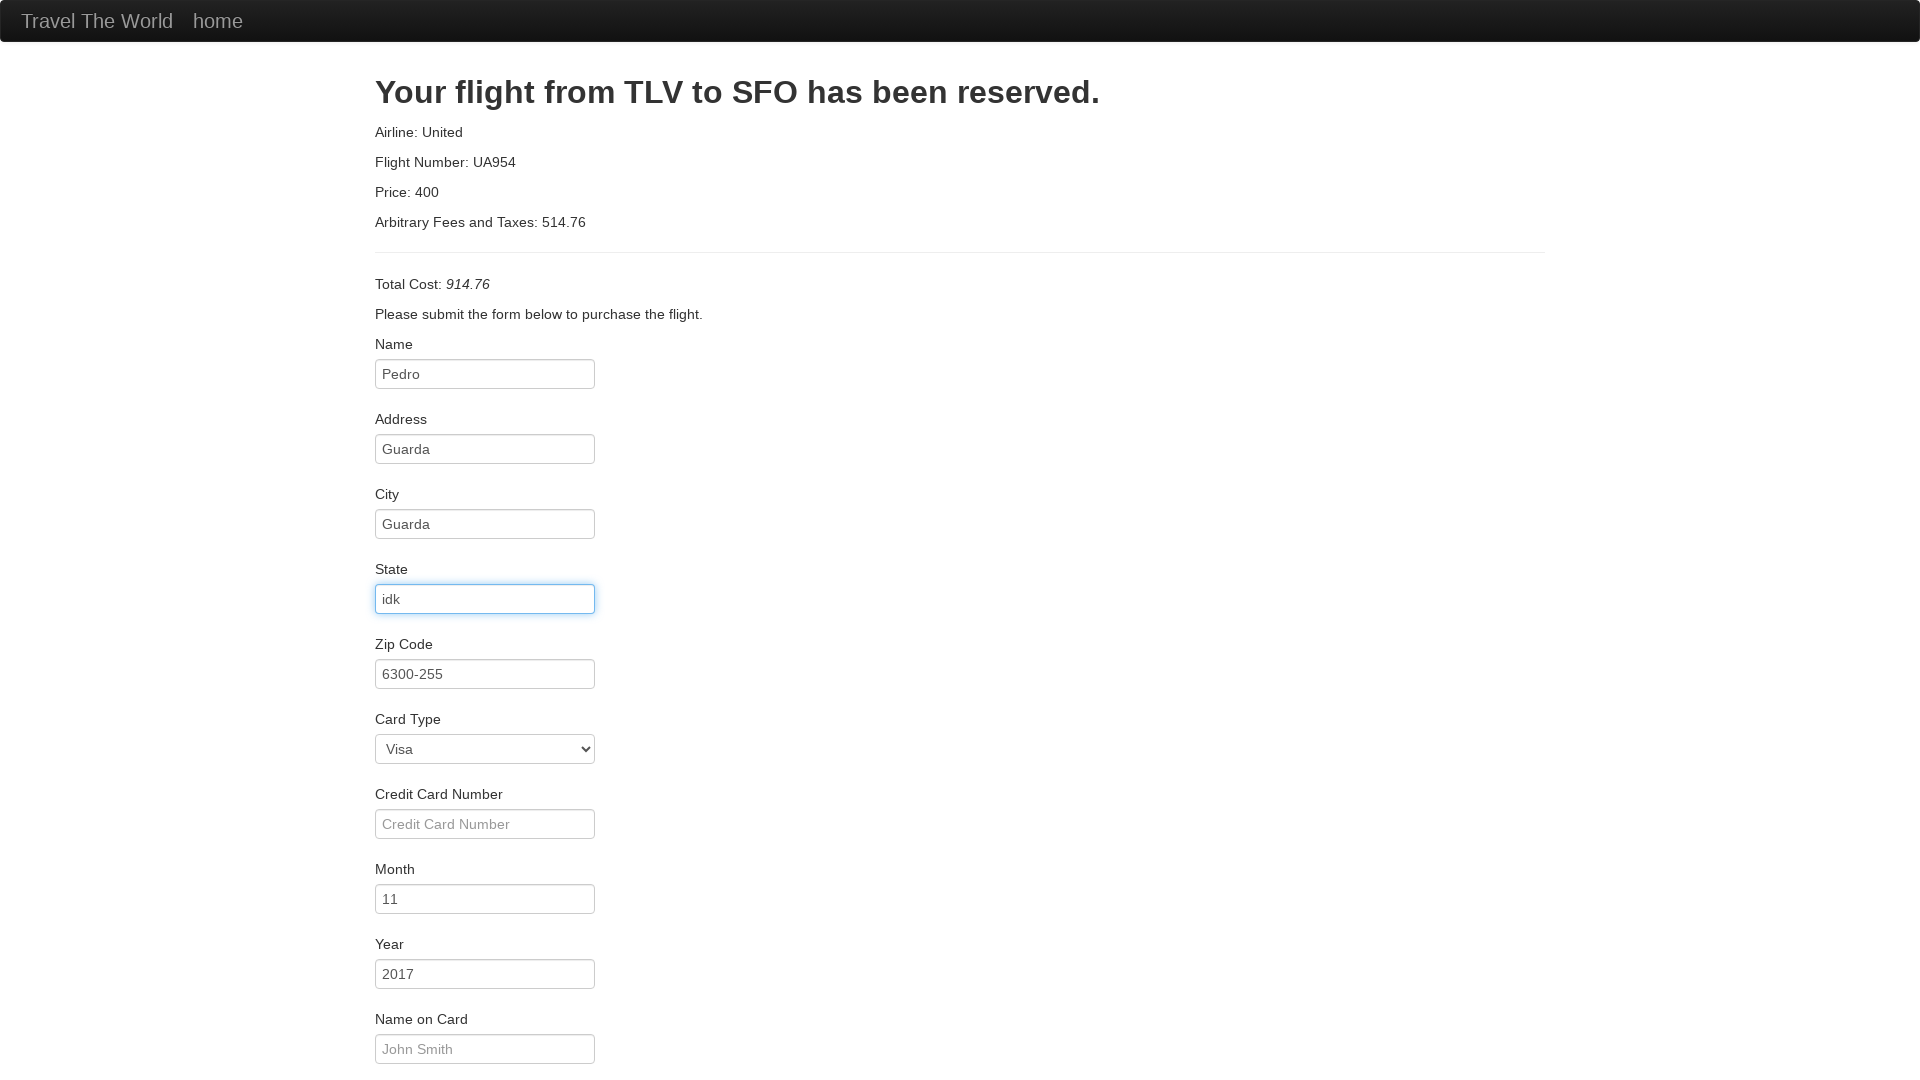

Clicked submit button to complete flight booking at (438, 1045) on .btn-primary
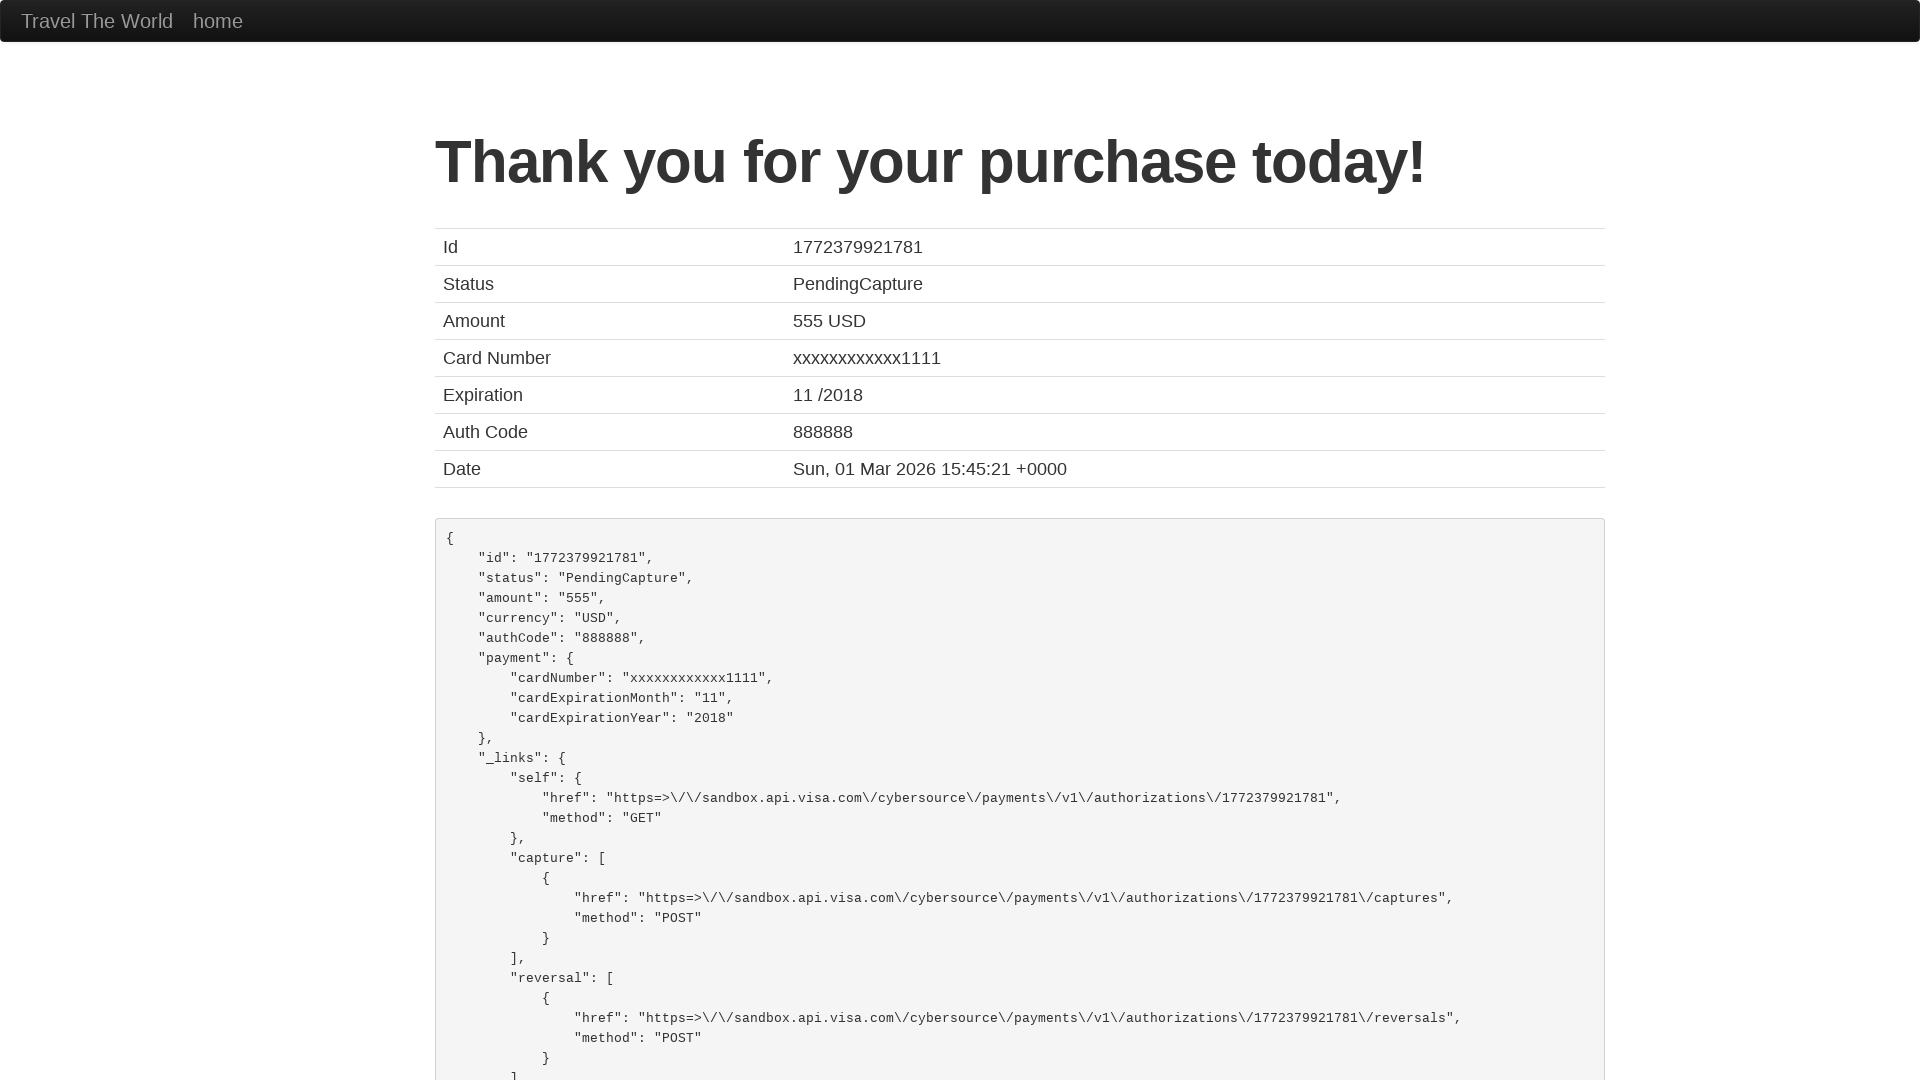

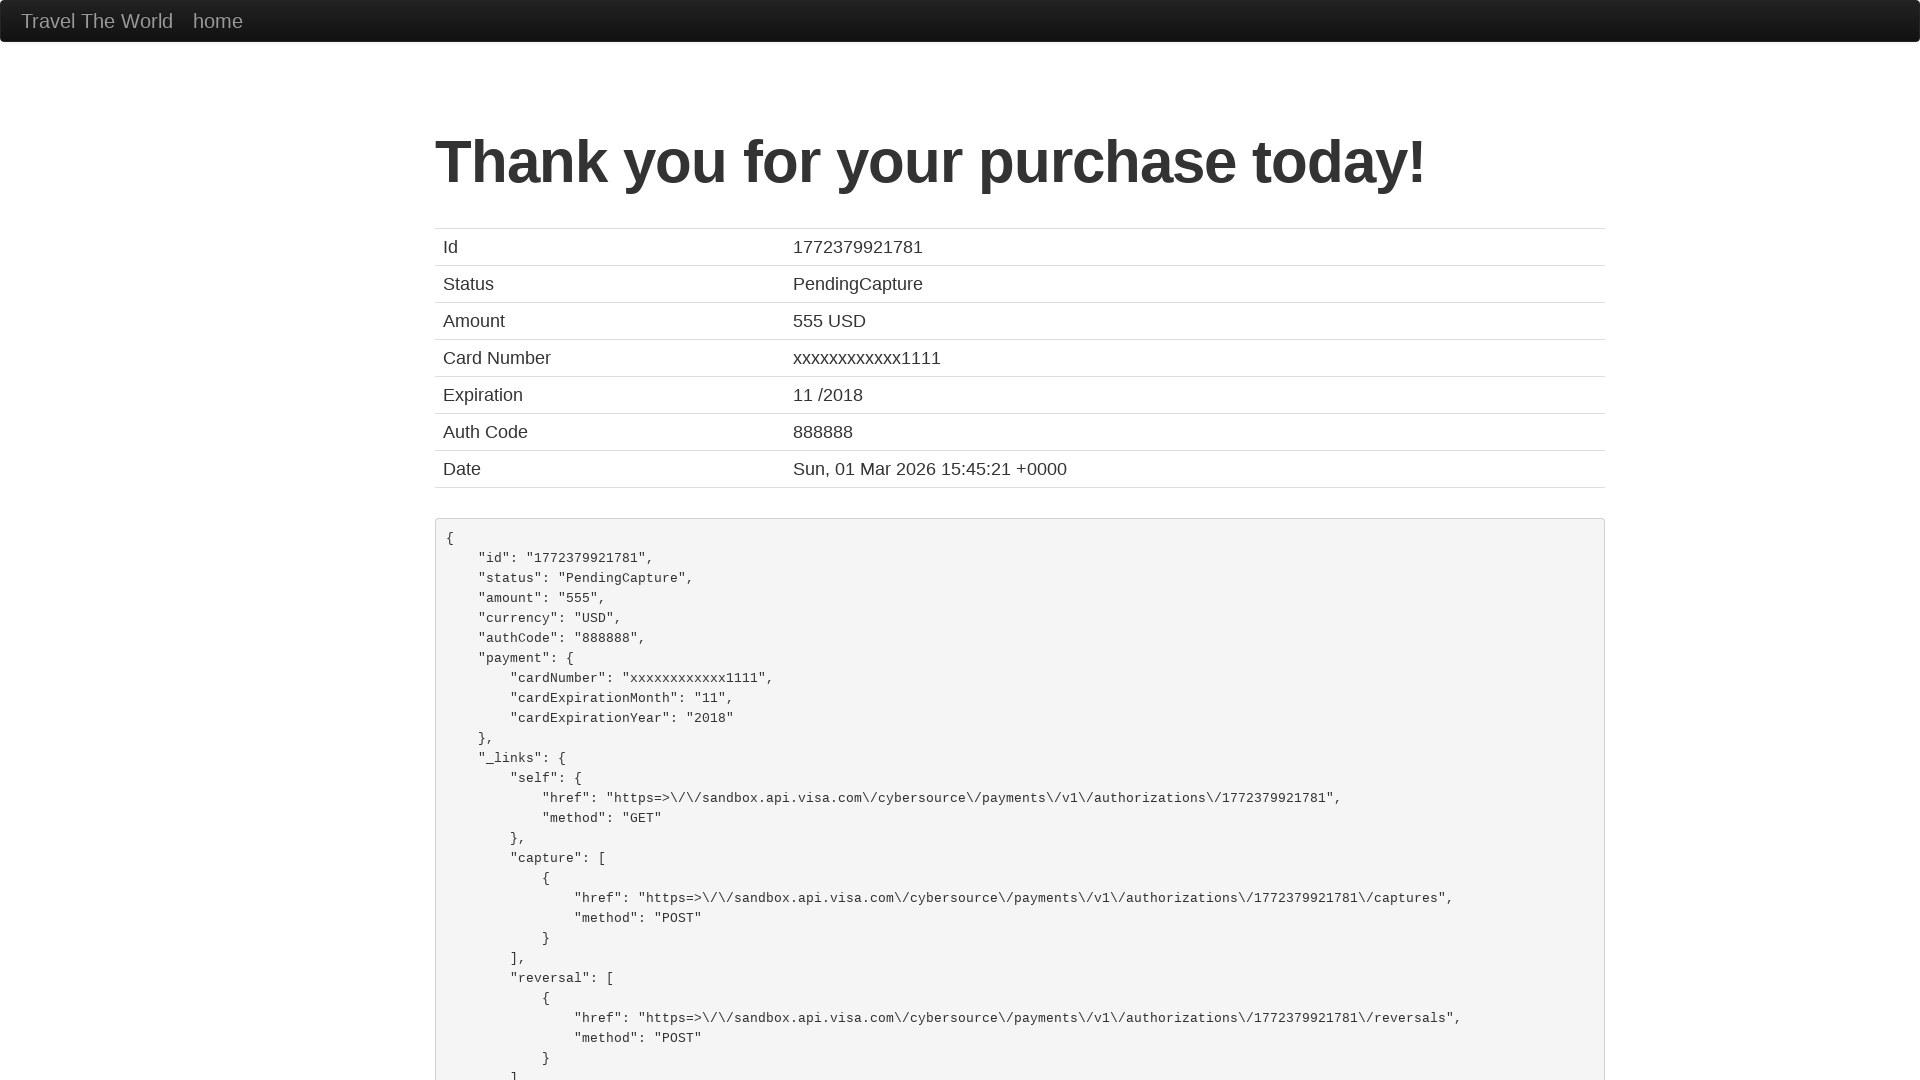